Tests infinite scroll functionality by scrolling down the page 250 pixels at a time, repeating 10 times to load more content.

Starting URL: http://practice.cybertekschool.com/infinite_scroll

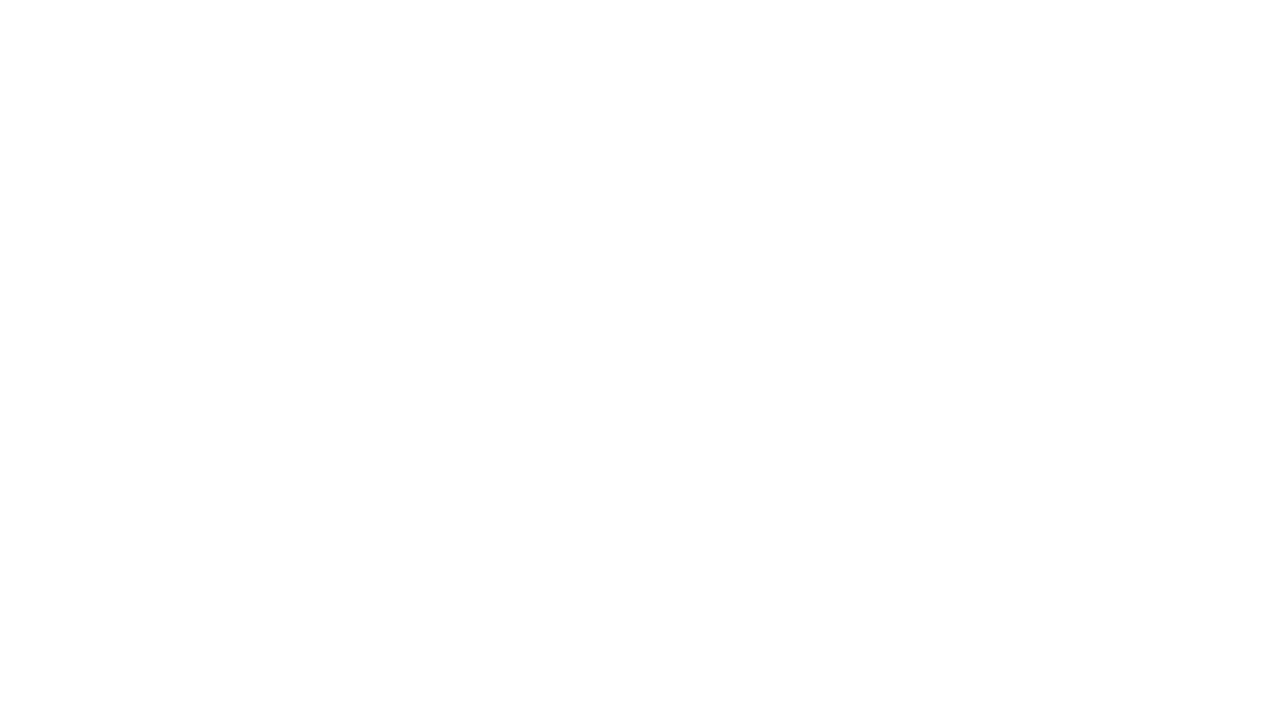

Set viewport size to 1920x1080
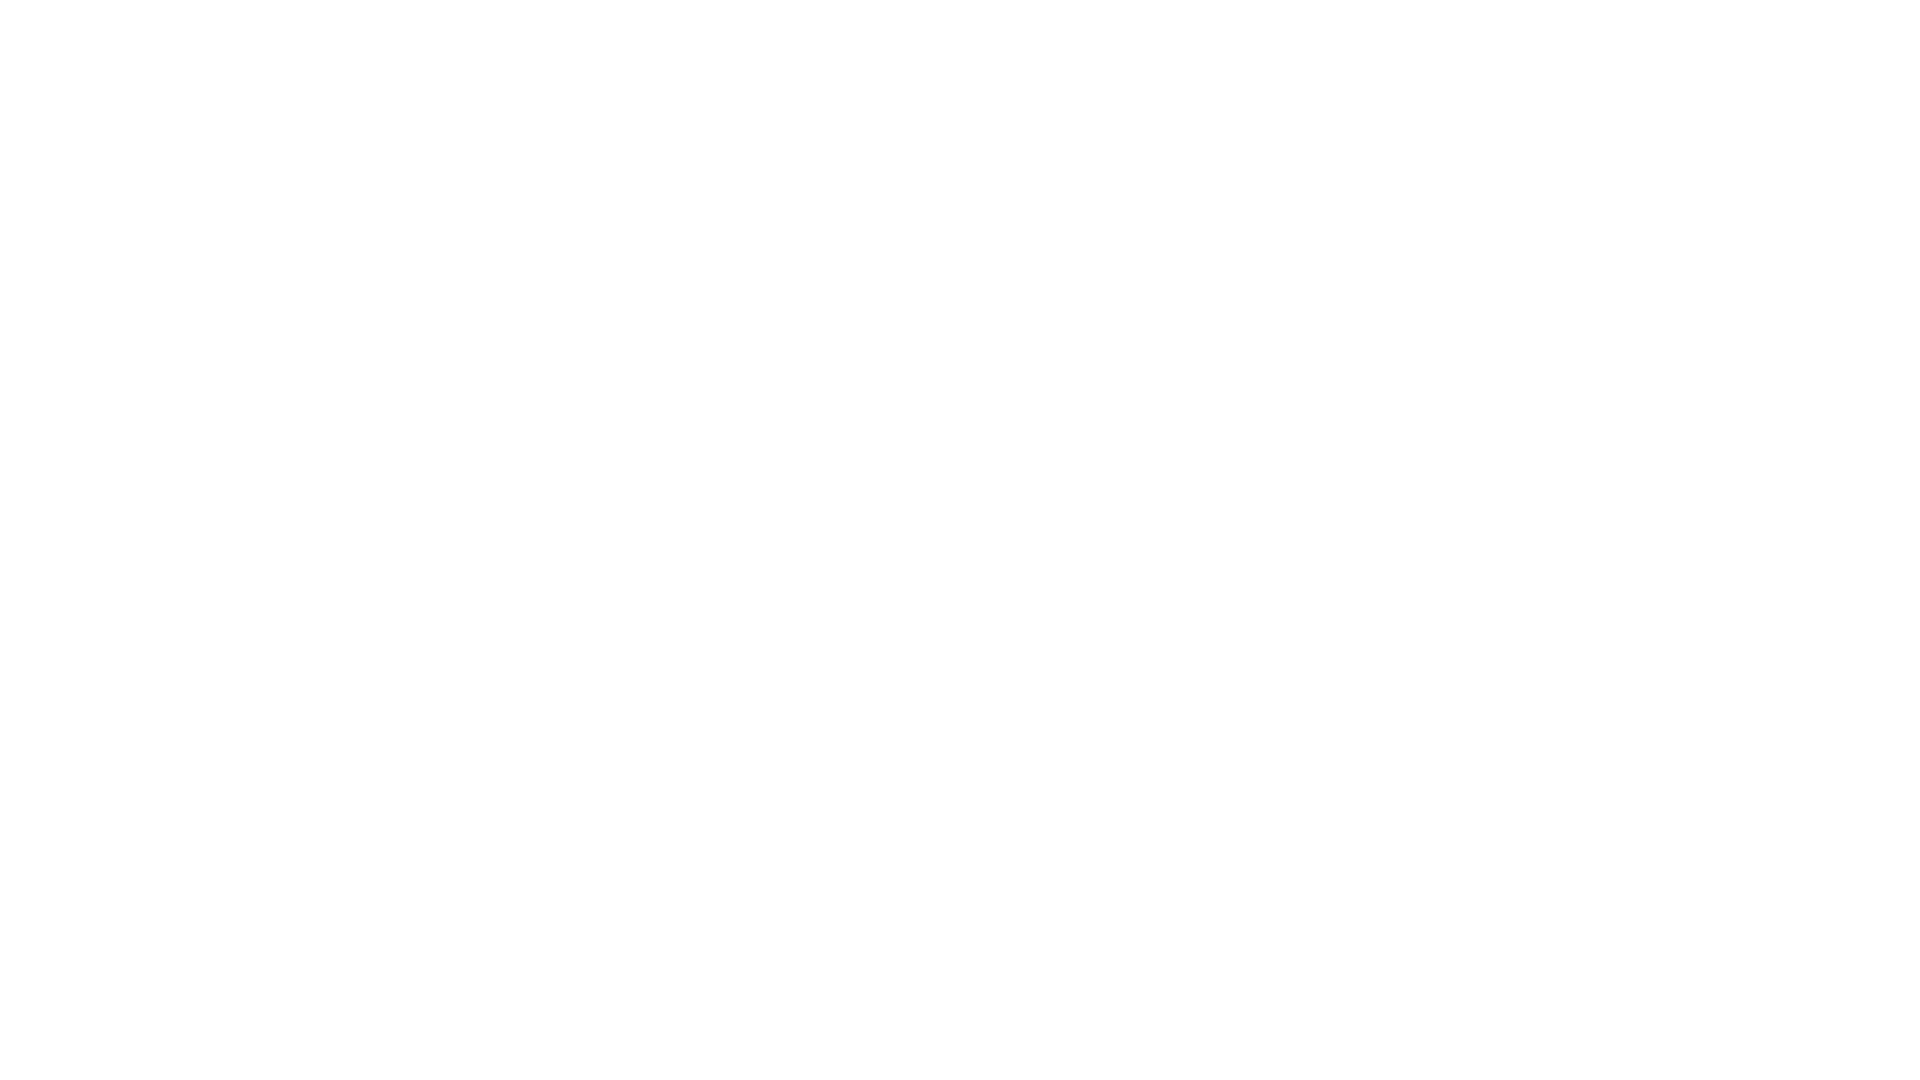

Scrolled down 250 pixels (iteration 1/10)
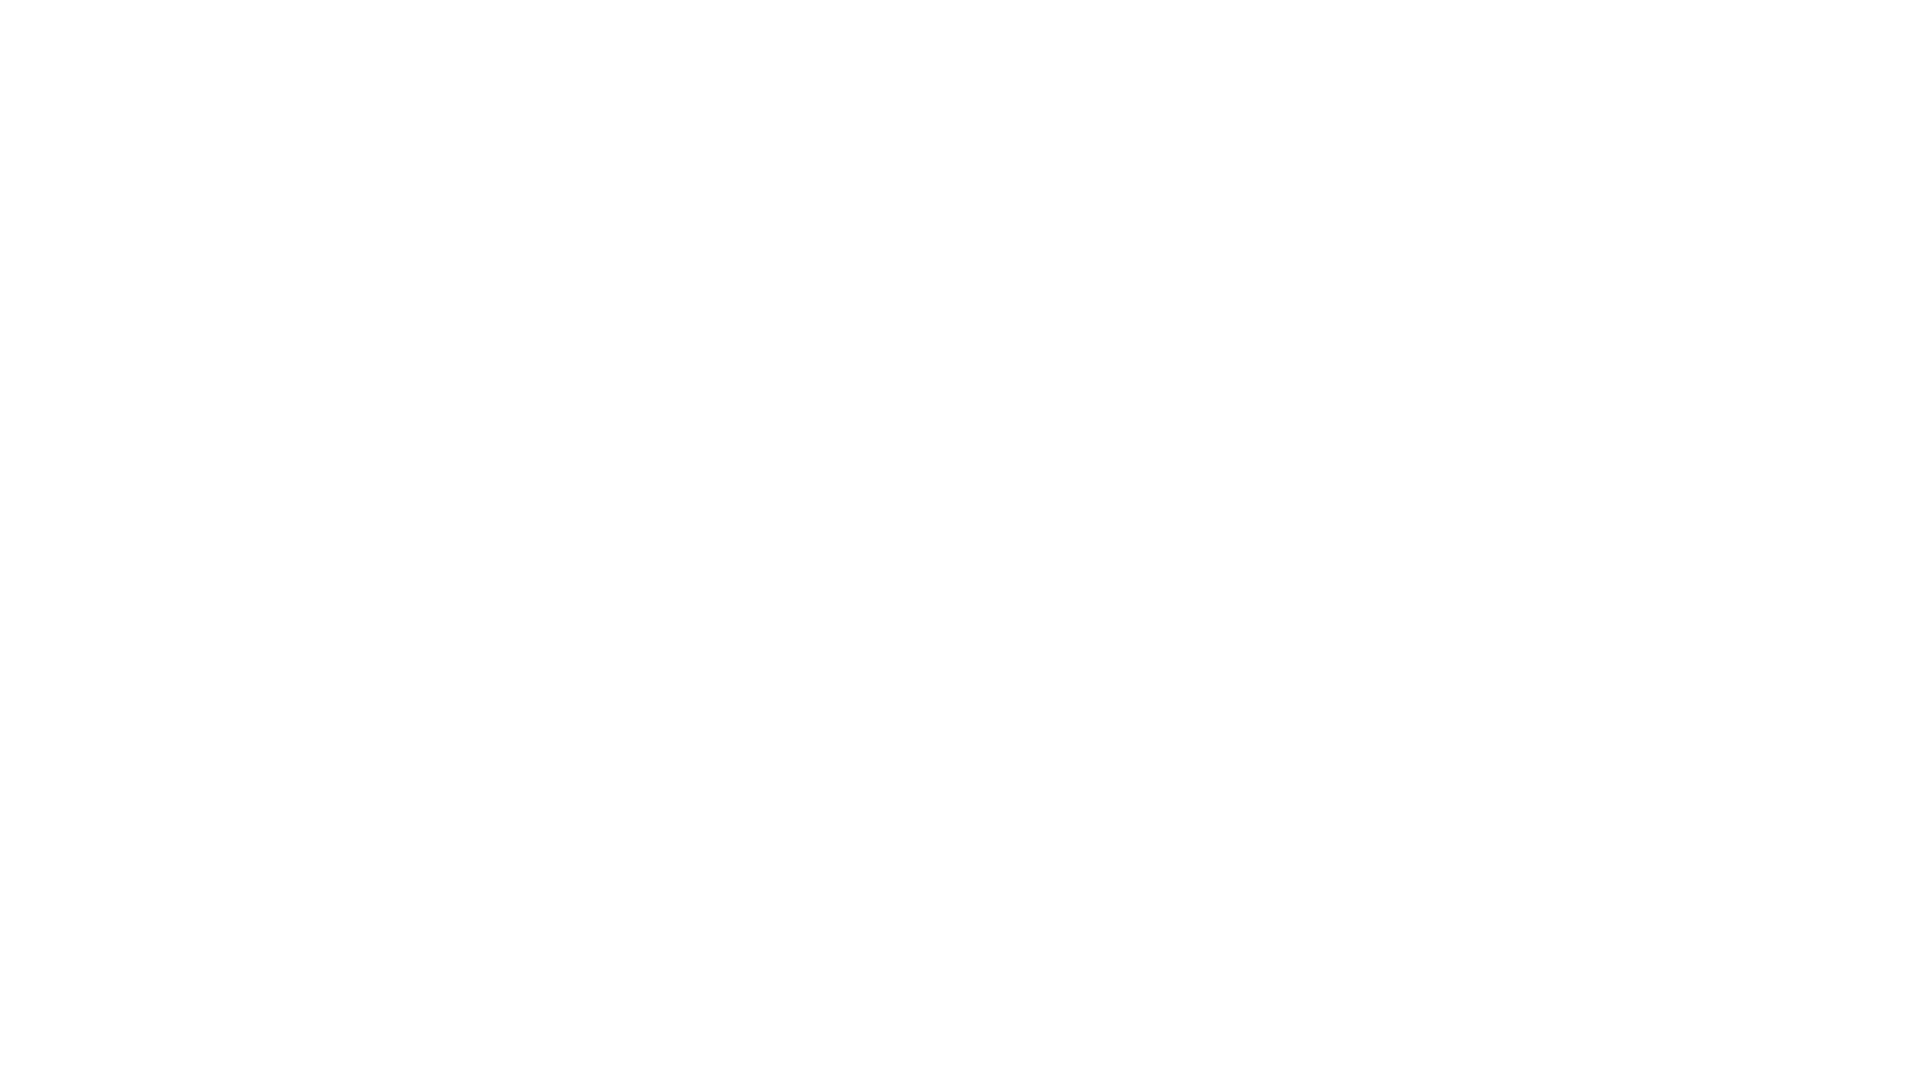

Waited 1 second for content to load (iteration 1/10)
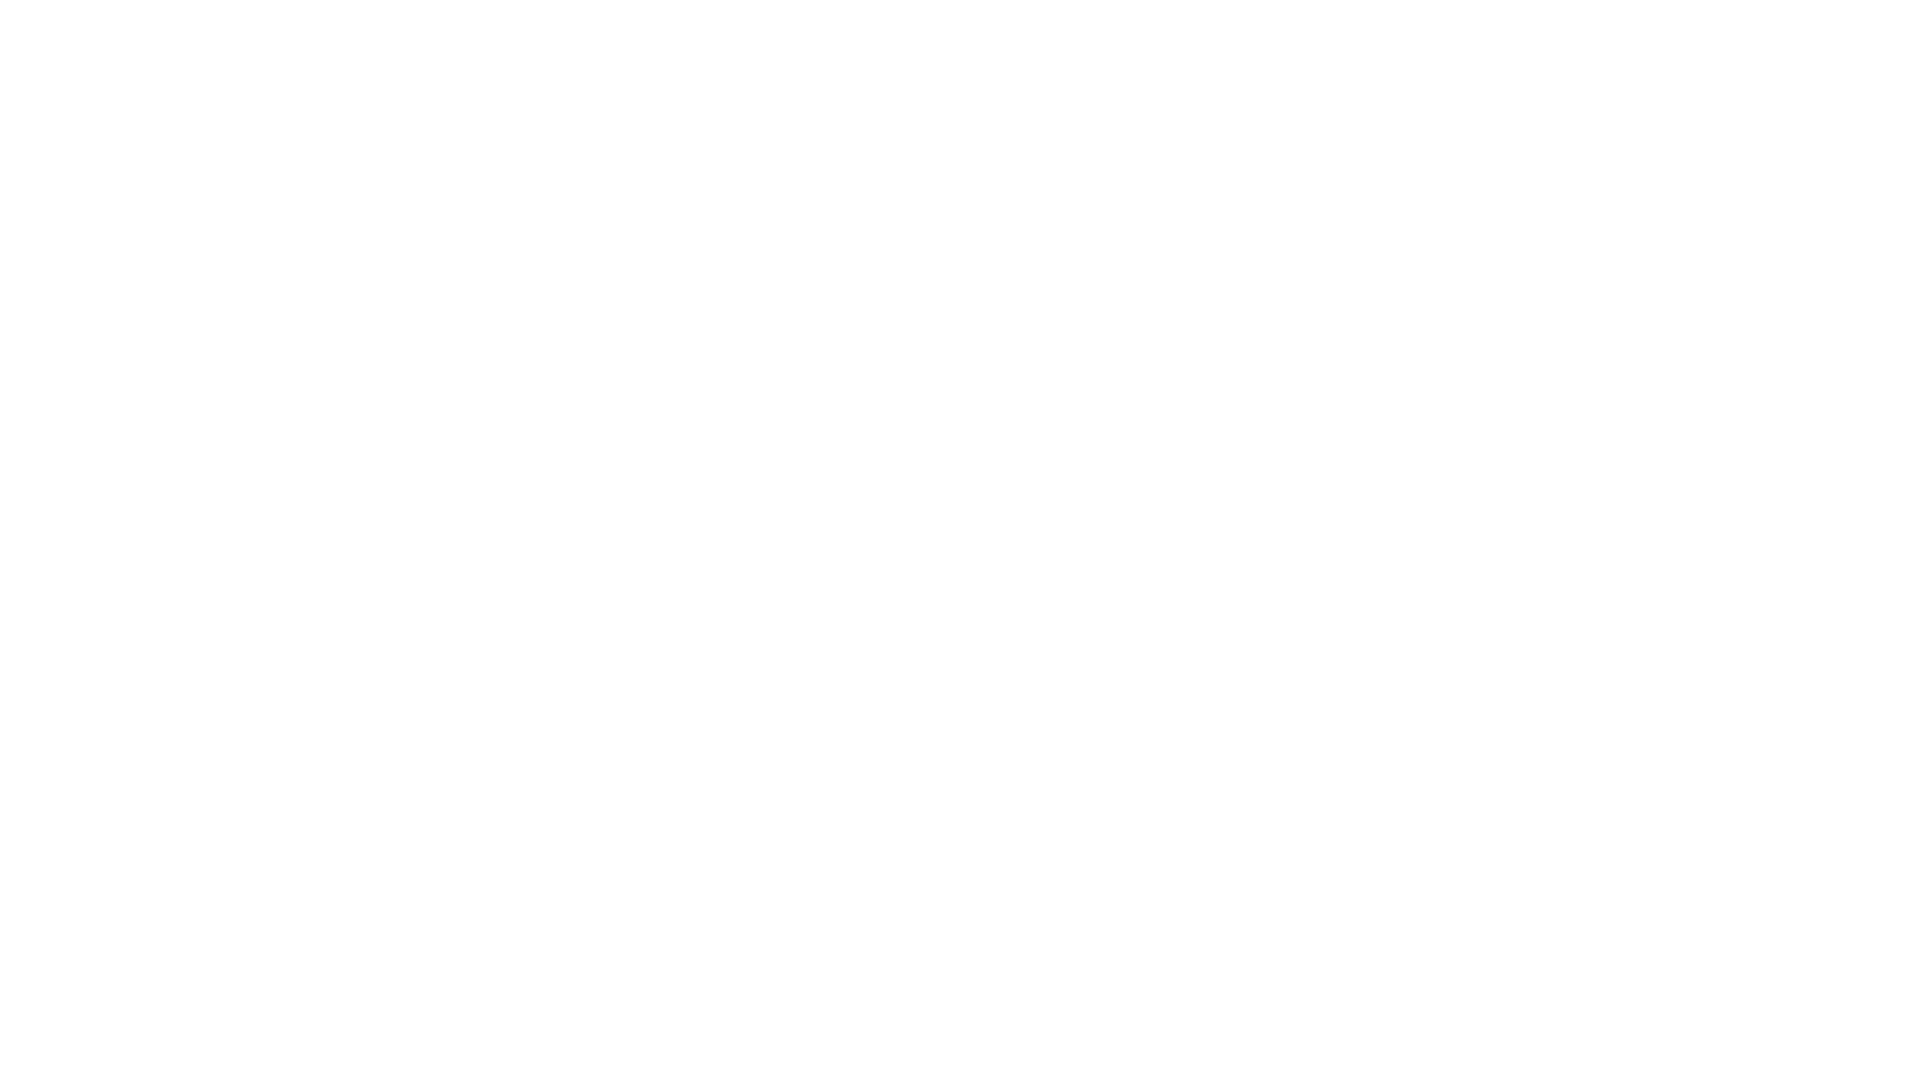

Scrolled down 250 pixels (iteration 2/10)
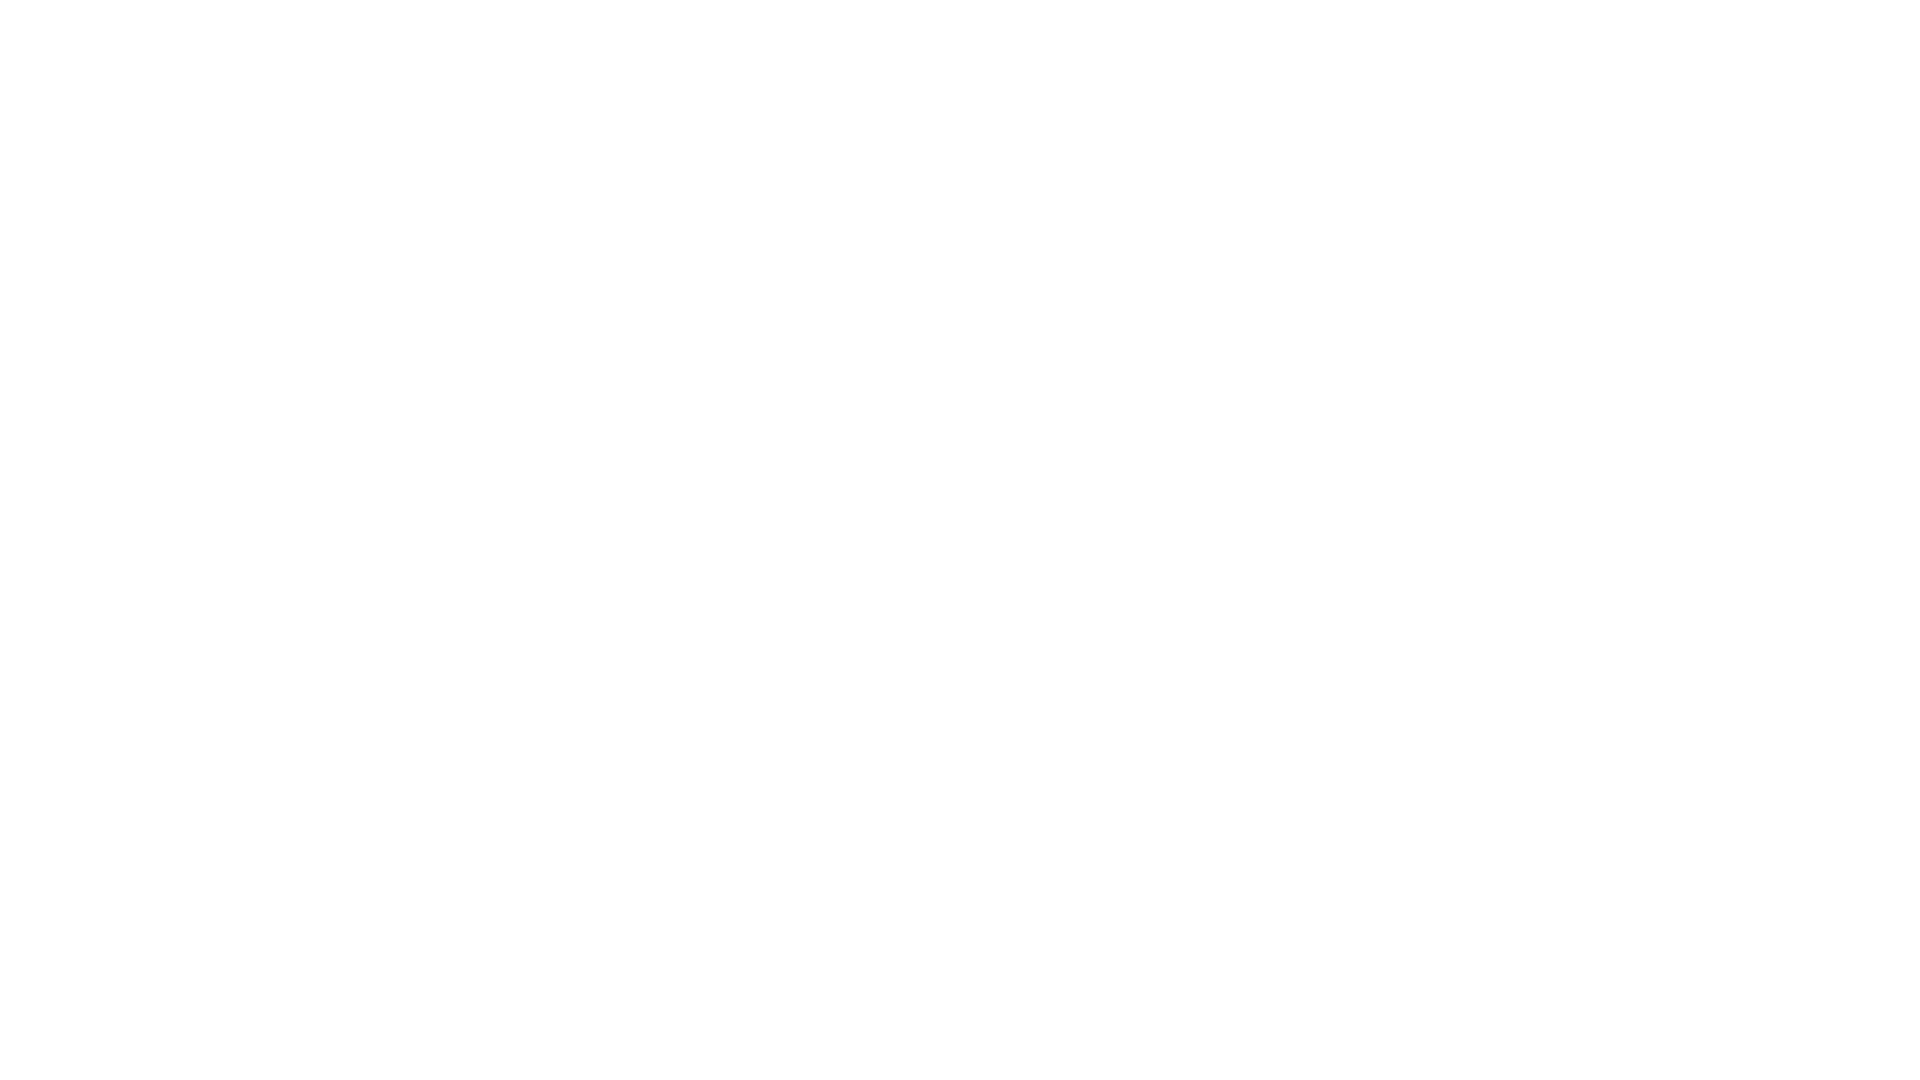

Waited 1 second for content to load (iteration 2/10)
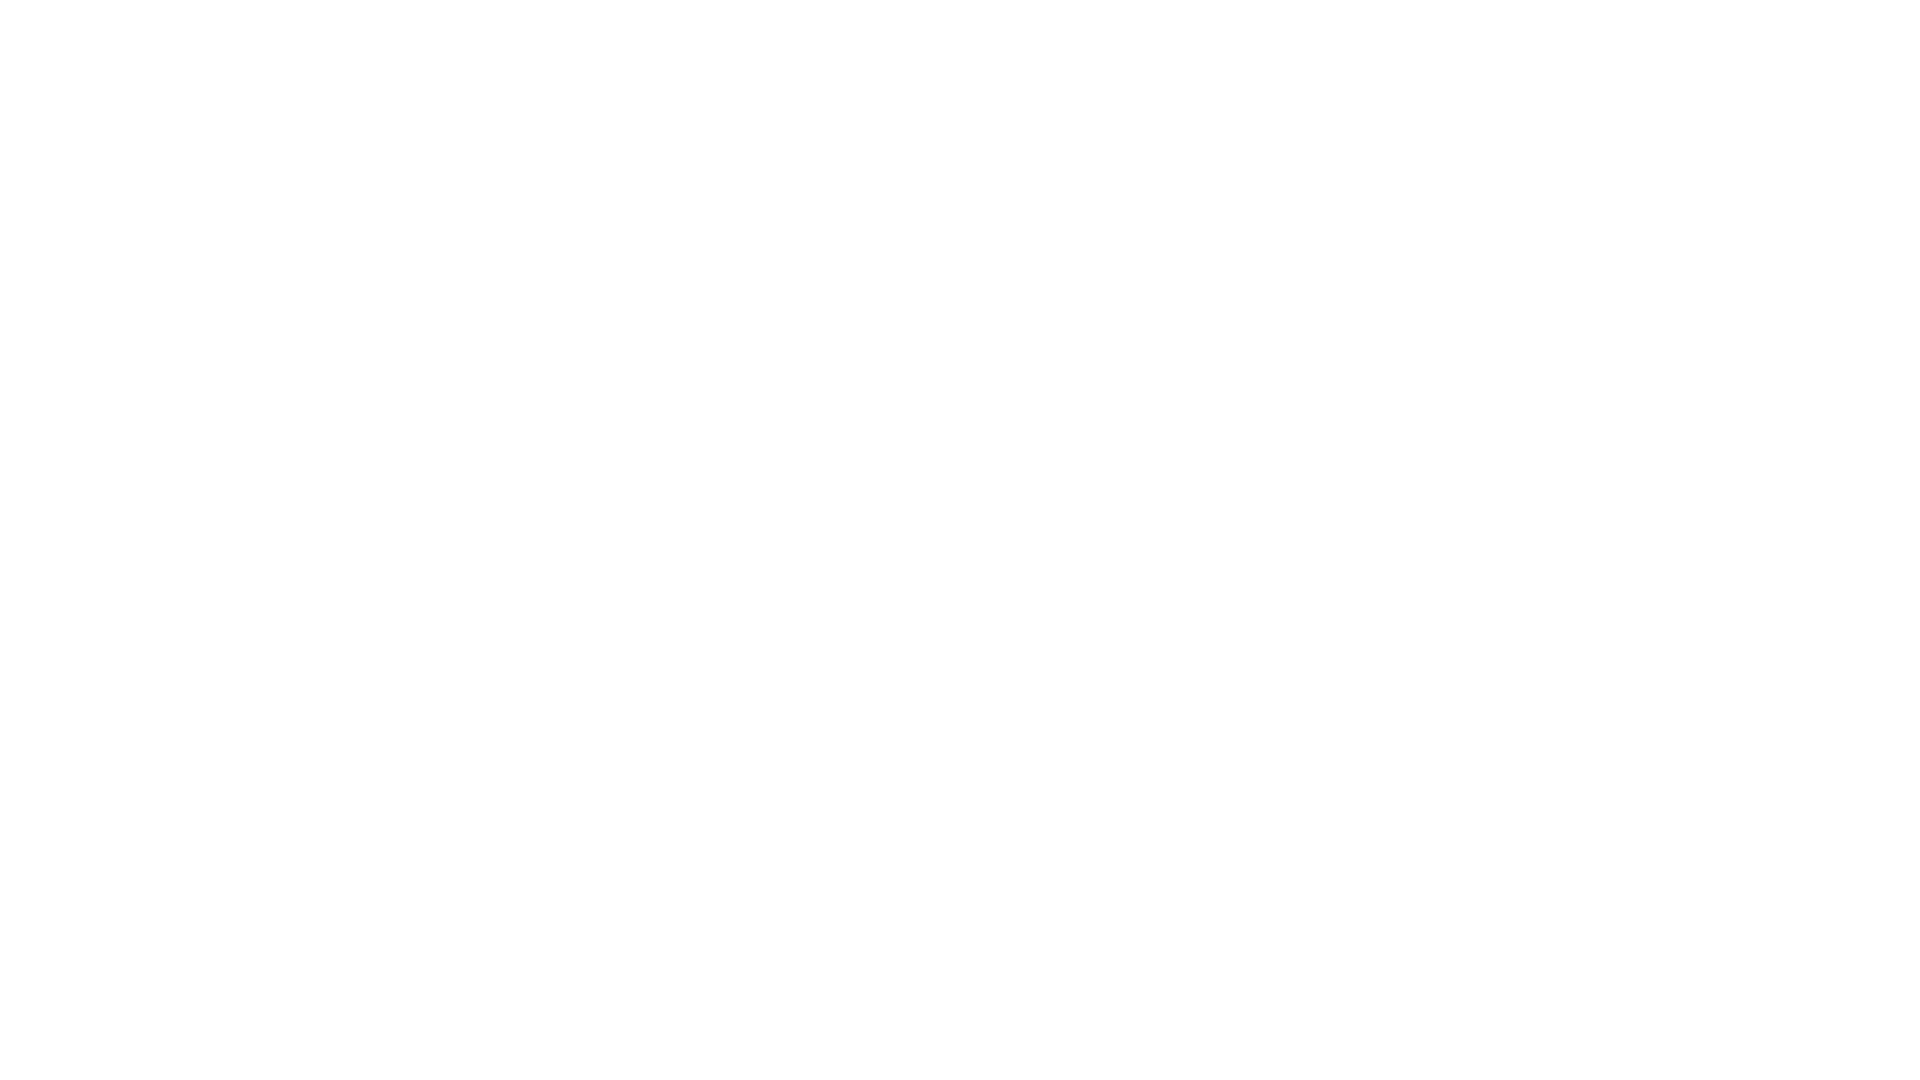

Scrolled down 250 pixels (iteration 3/10)
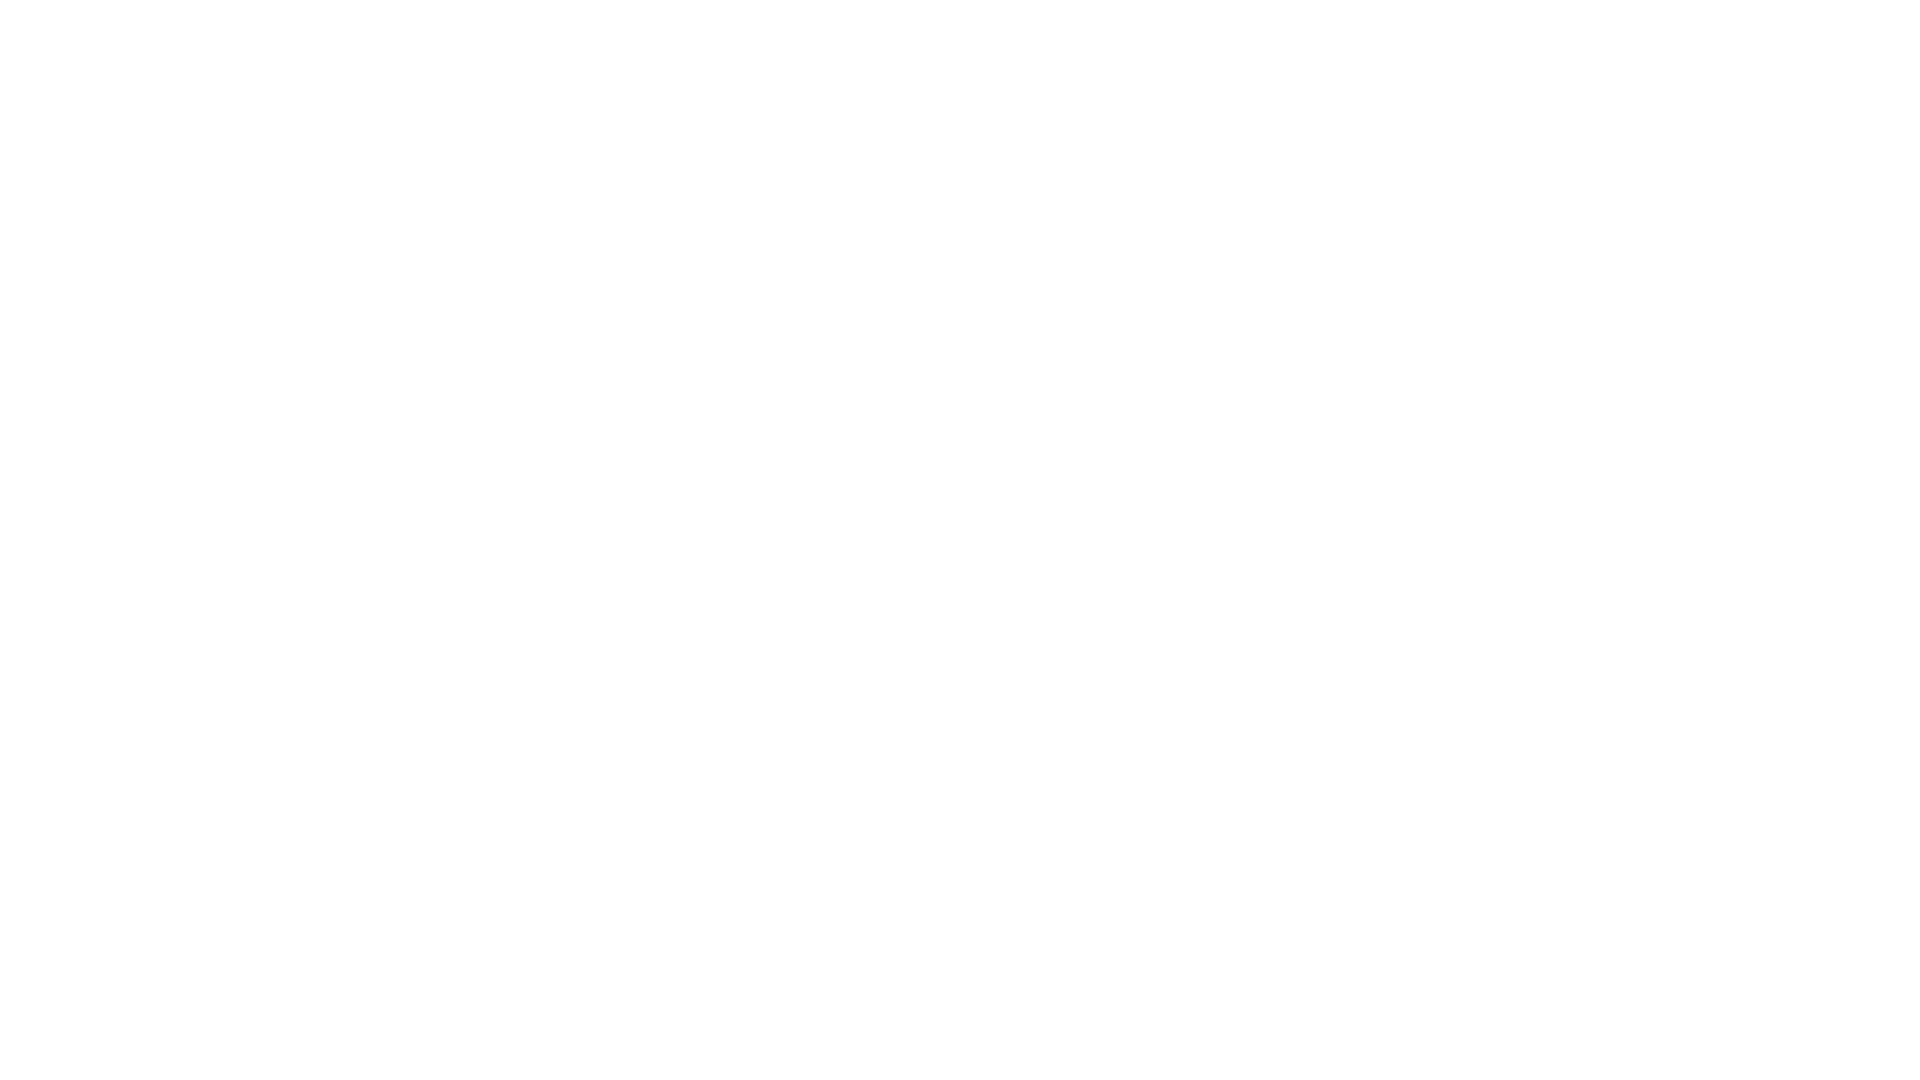

Waited 1 second for content to load (iteration 3/10)
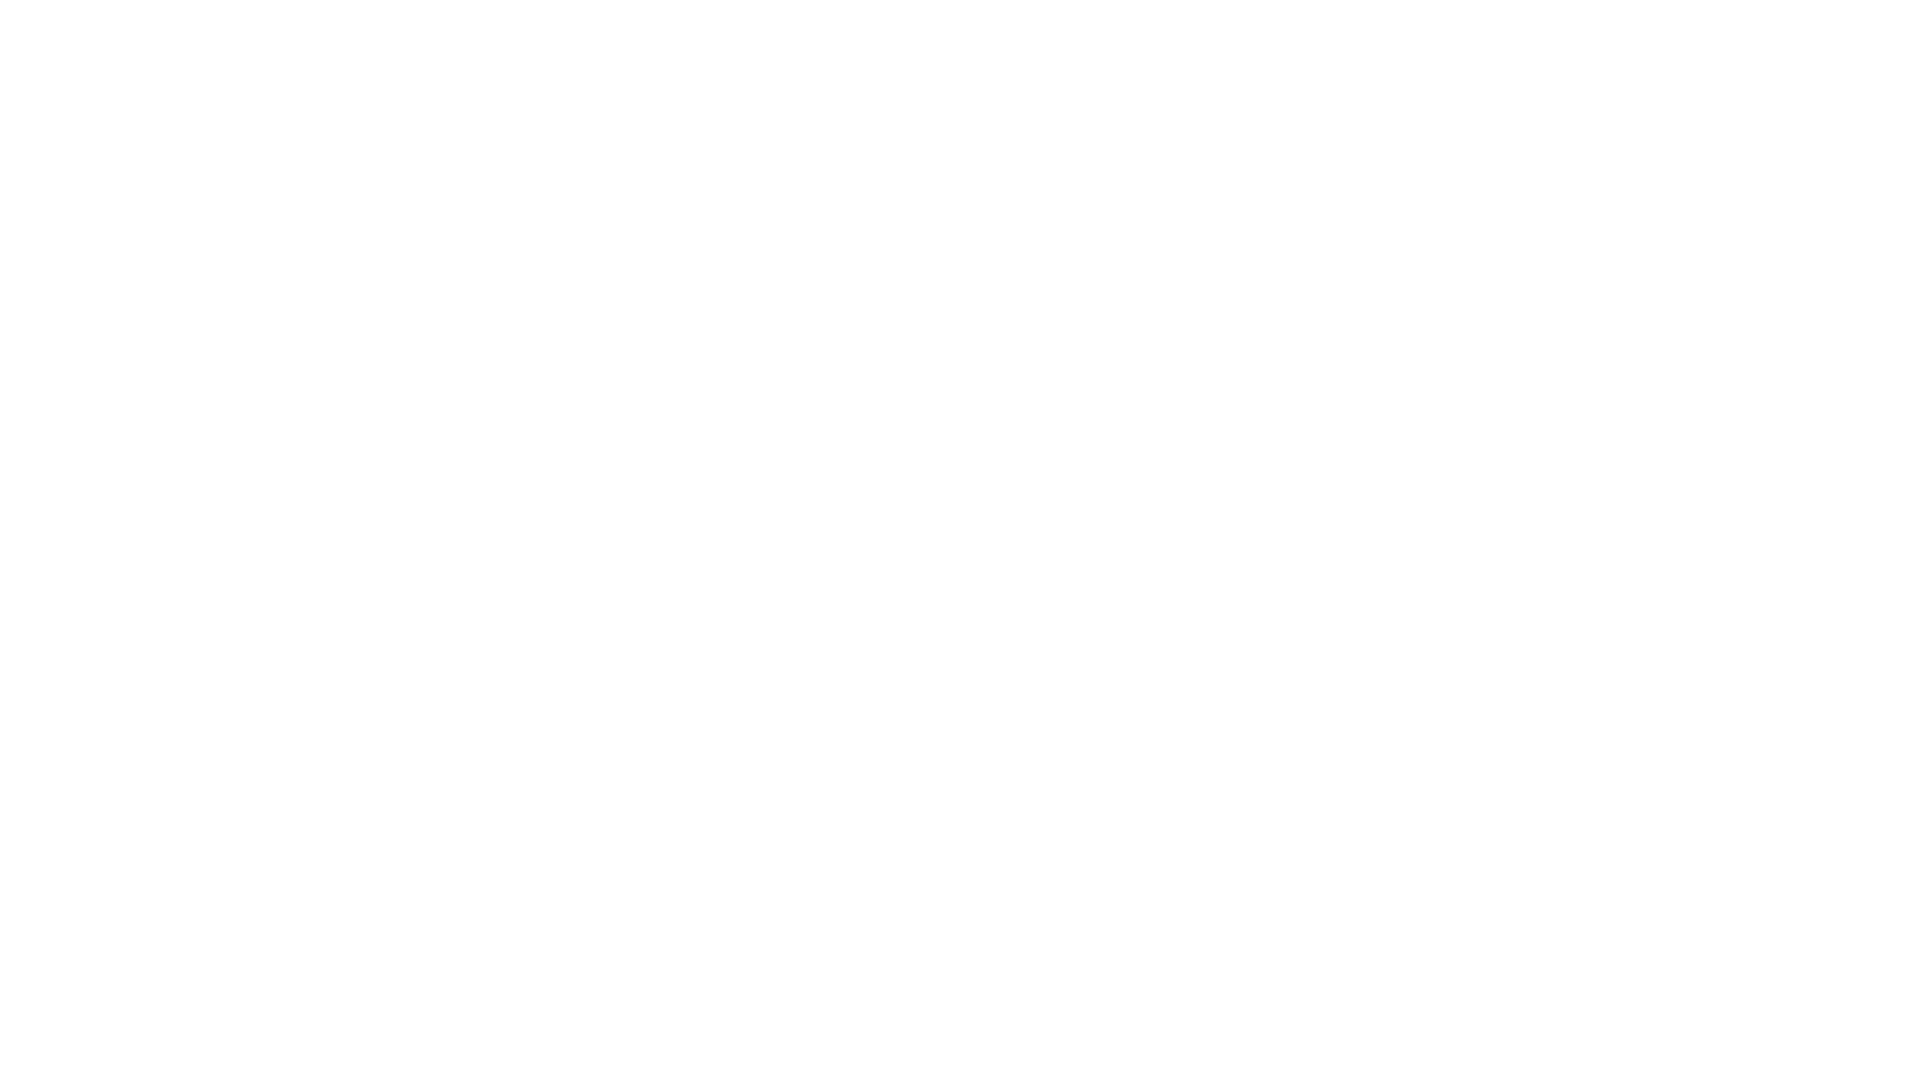

Scrolled down 250 pixels (iteration 4/10)
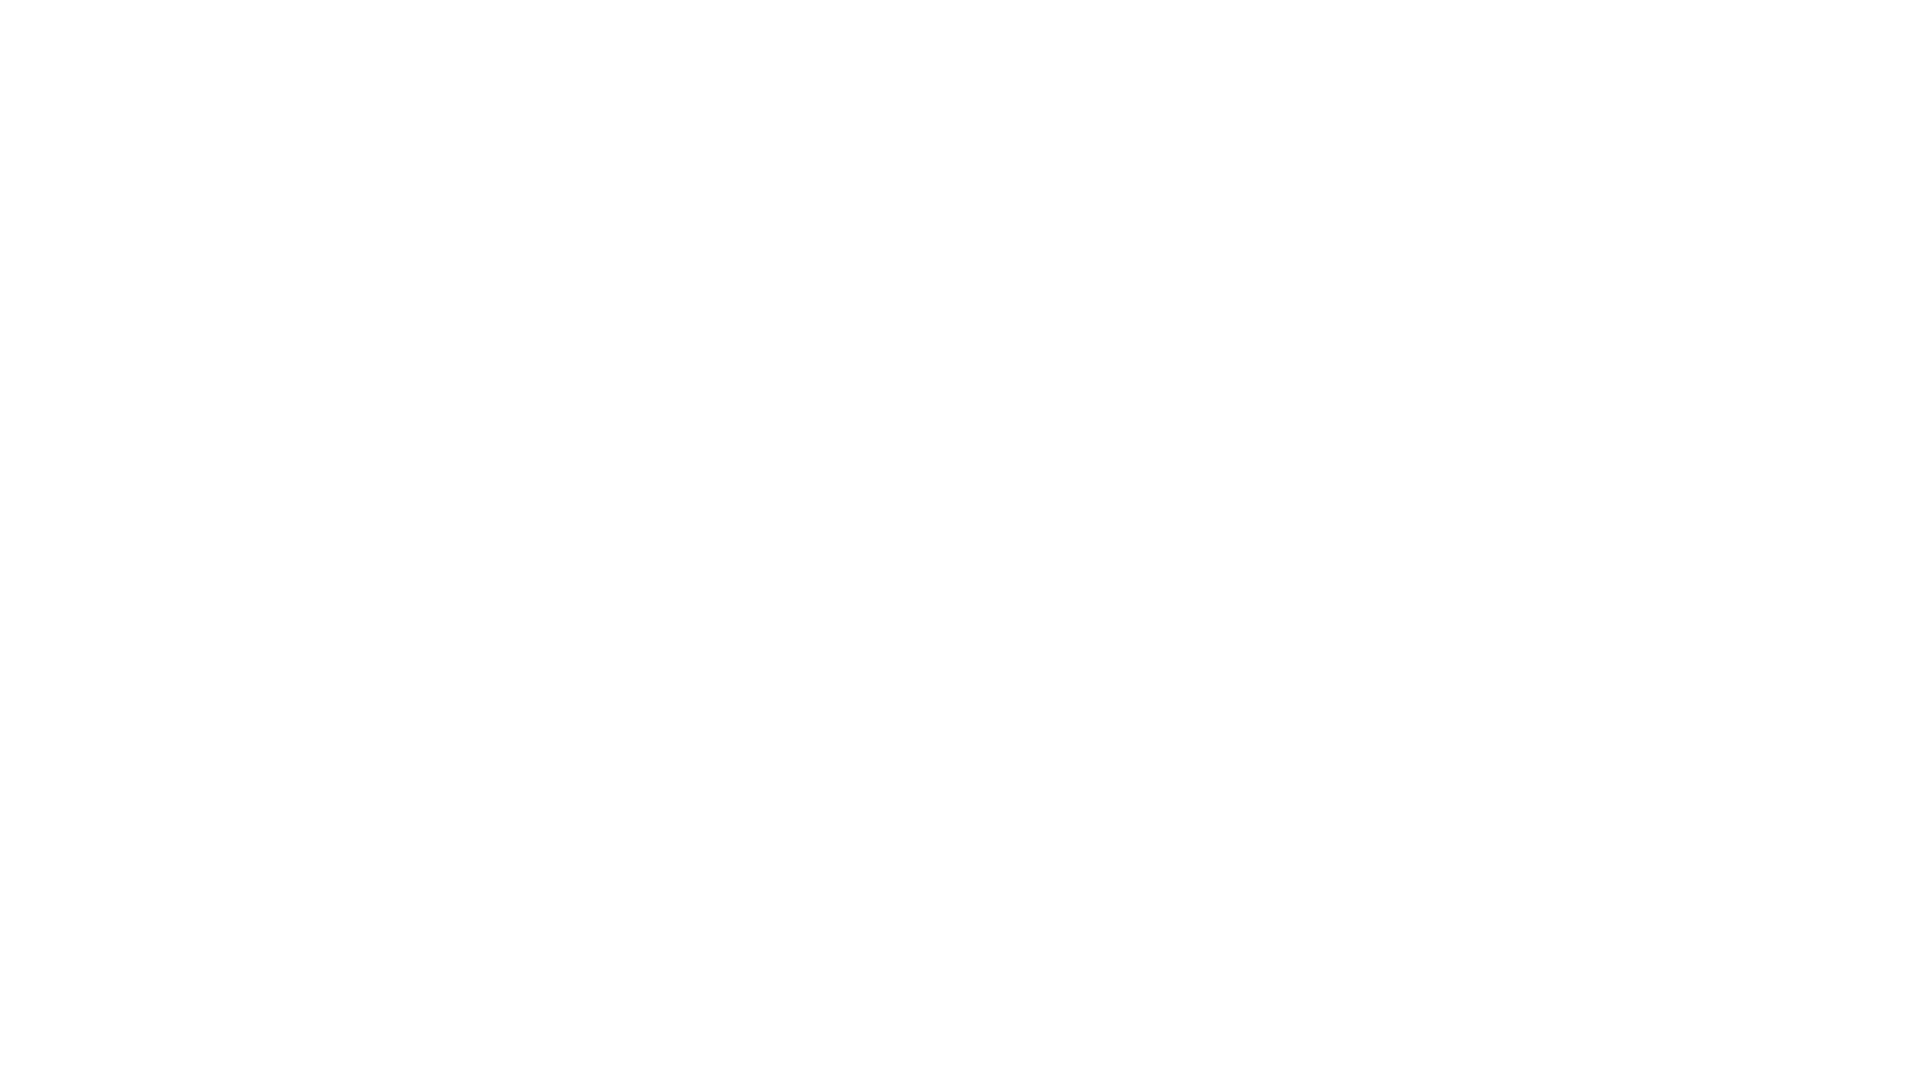

Waited 1 second for content to load (iteration 4/10)
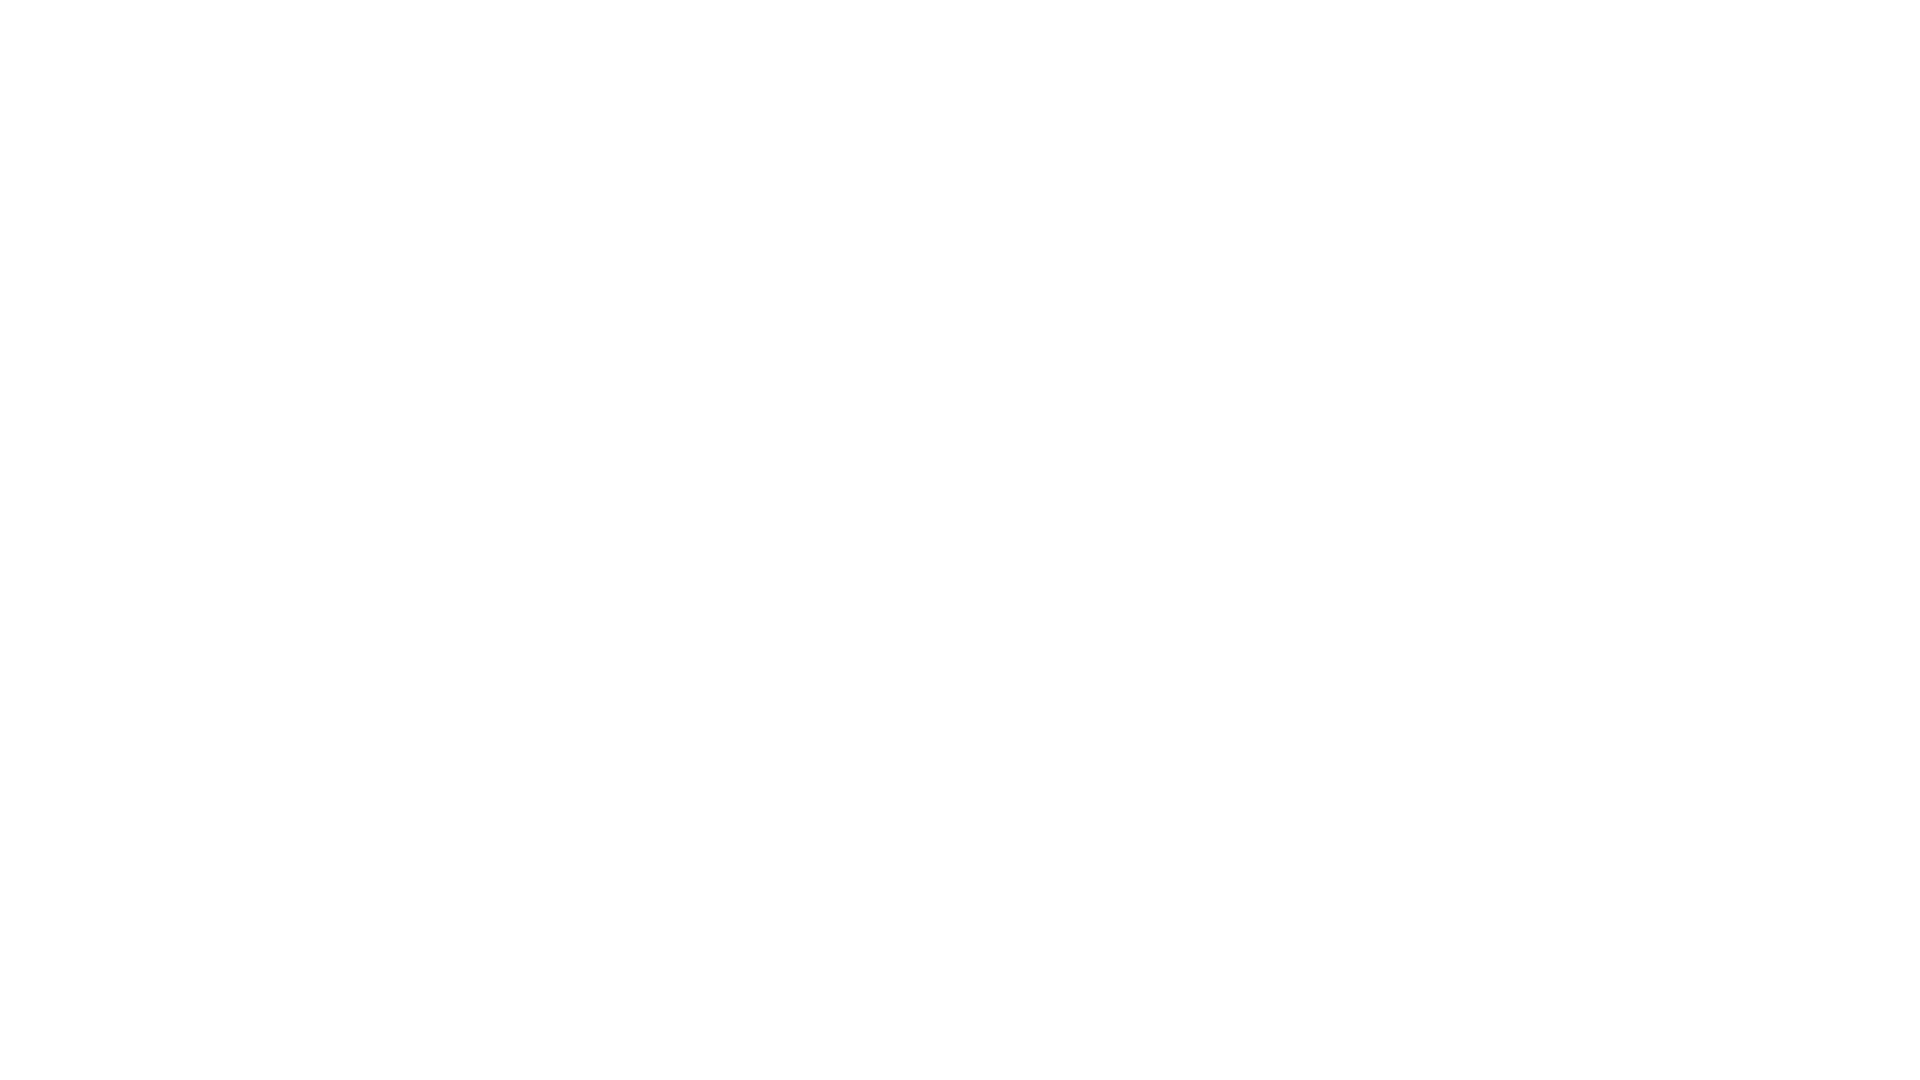

Scrolled down 250 pixels (iteration 5/10)
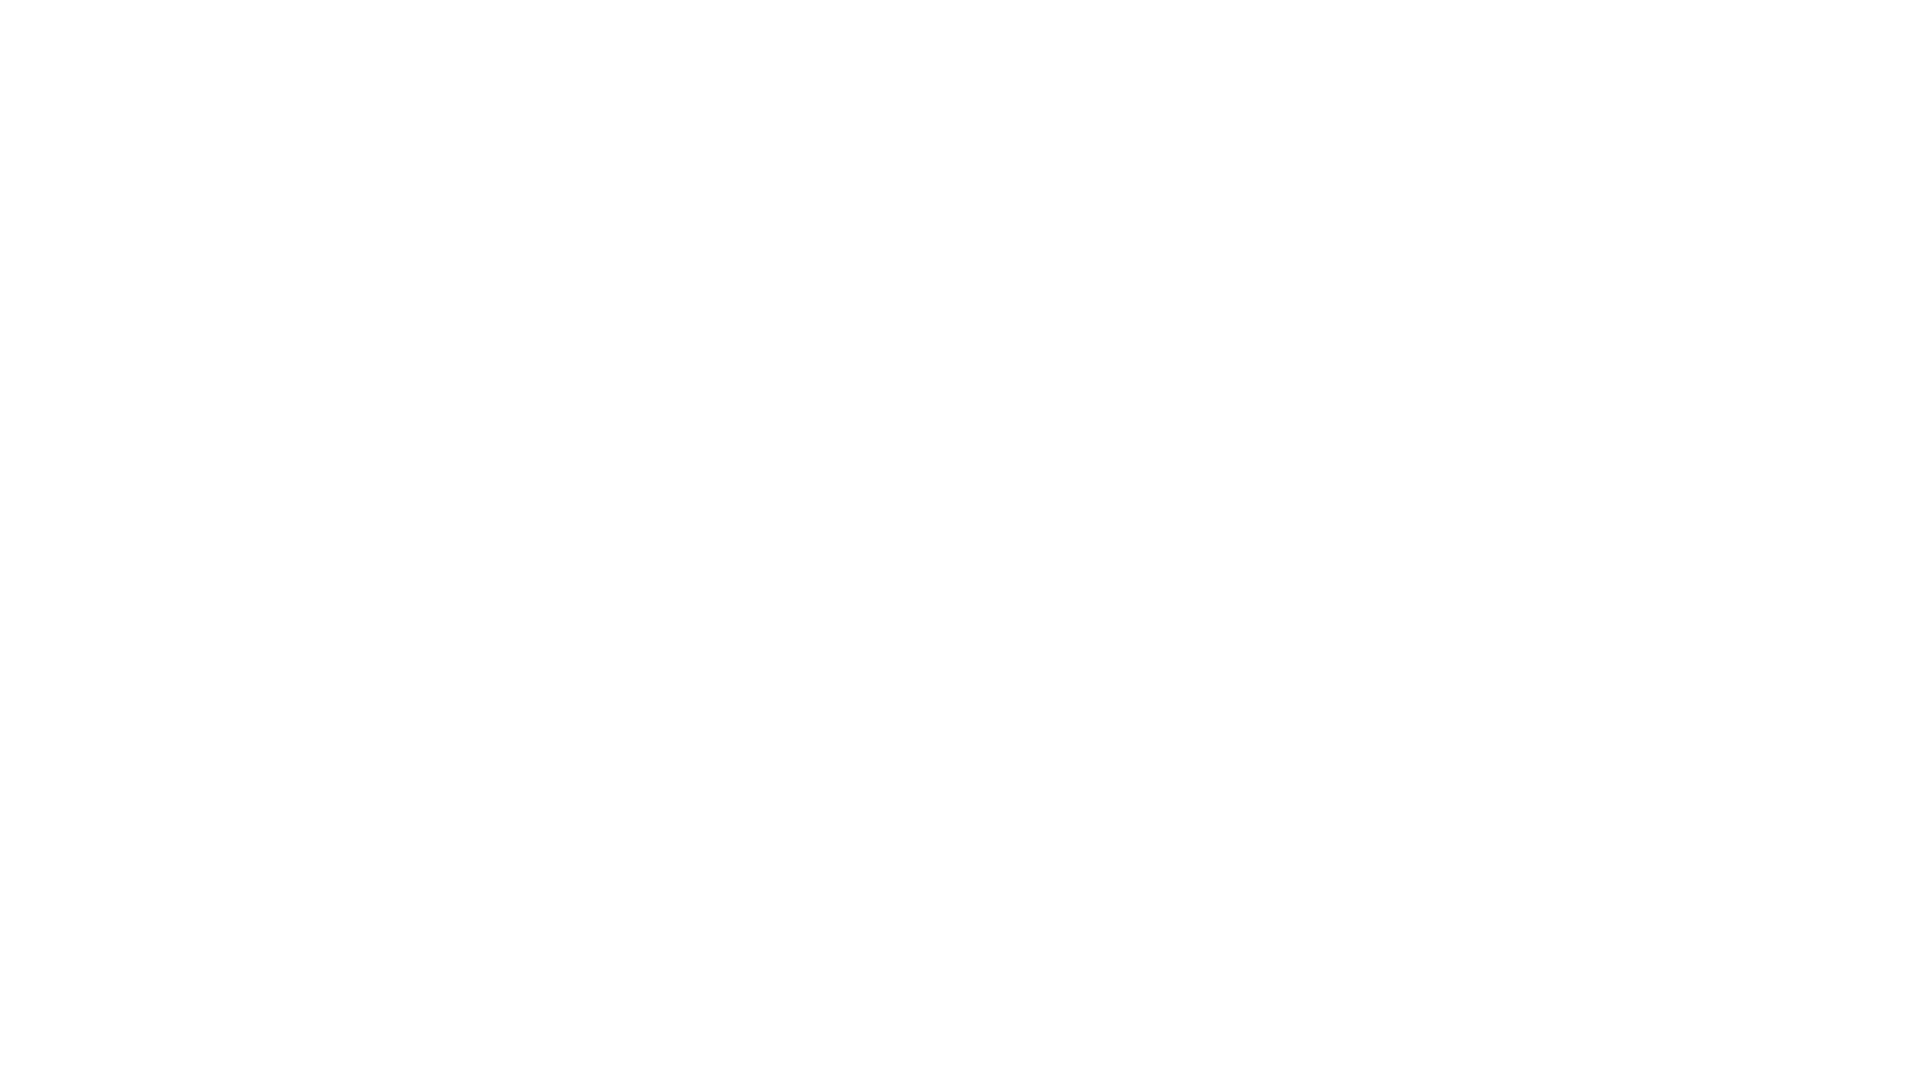

Waited 1 second for content to load (iteration 5/10)
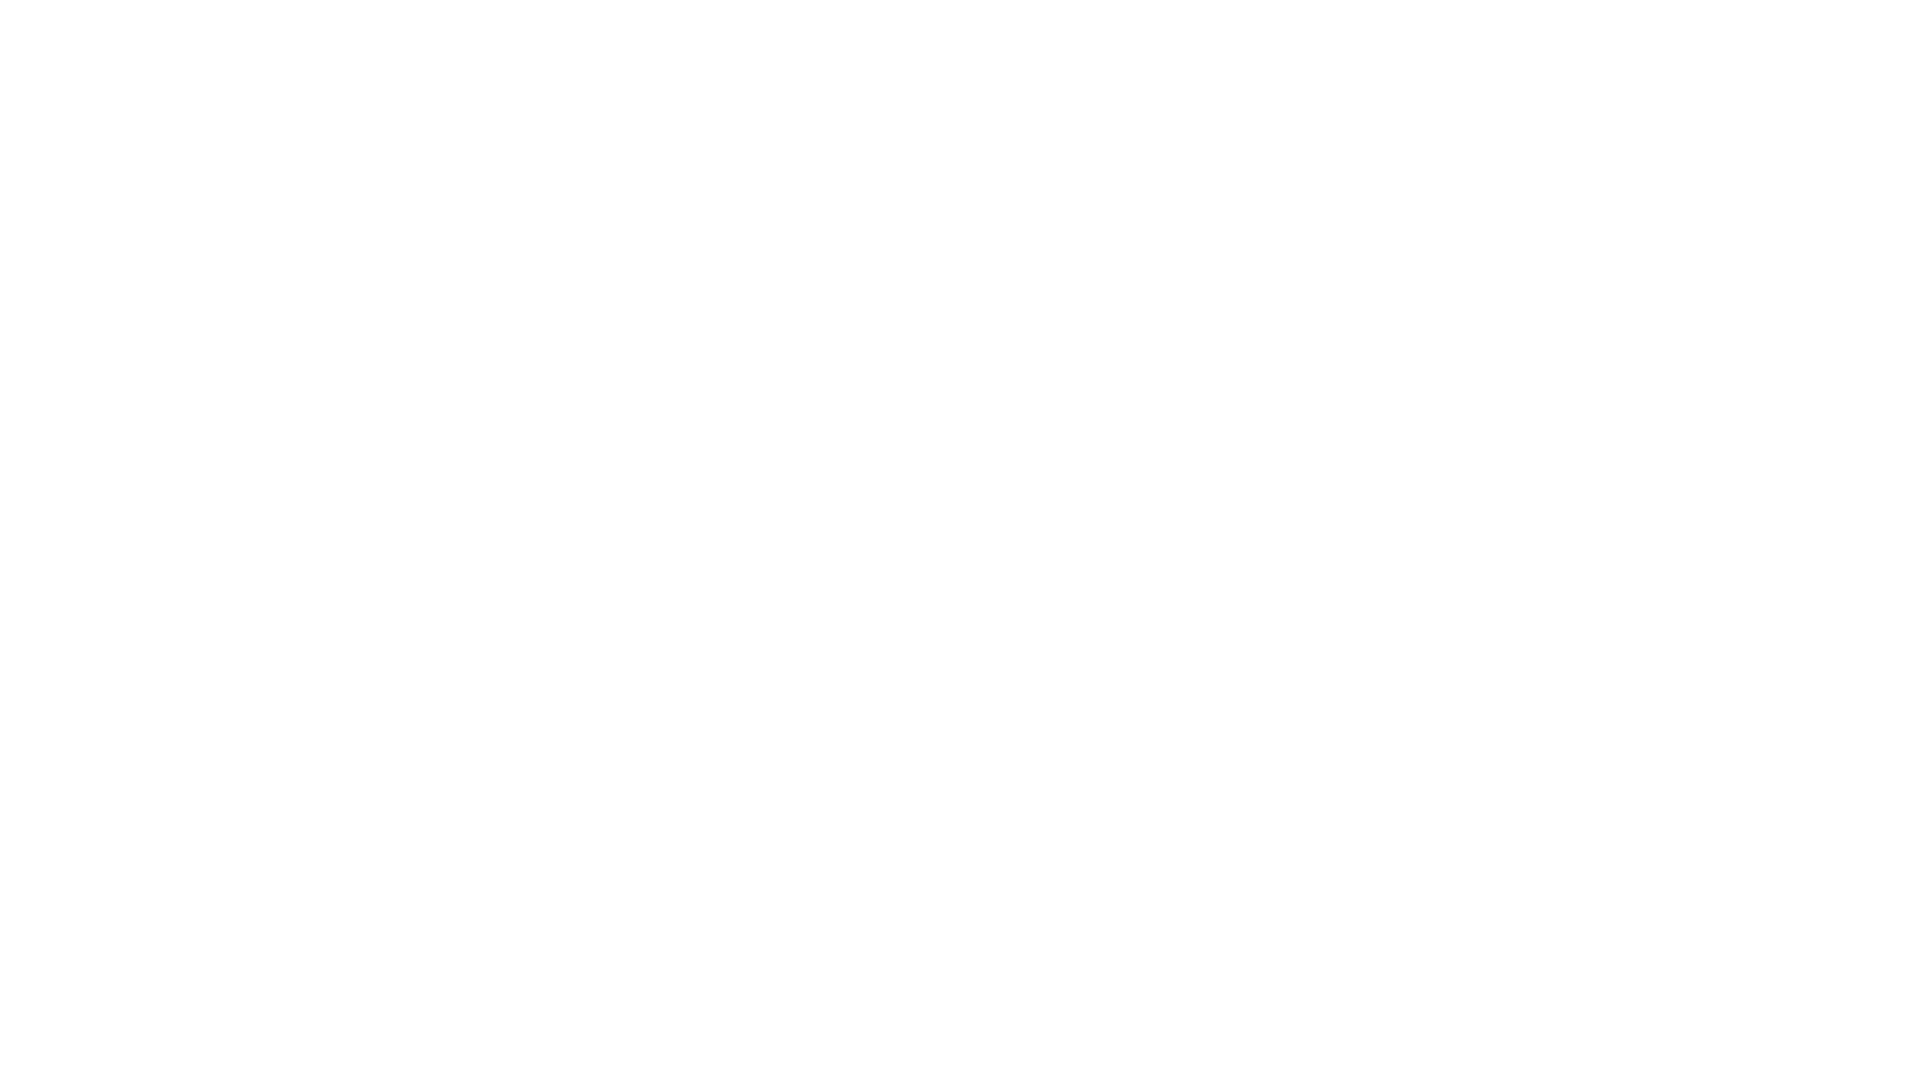

Scrolled down 250 pixels (iteration 6/10)
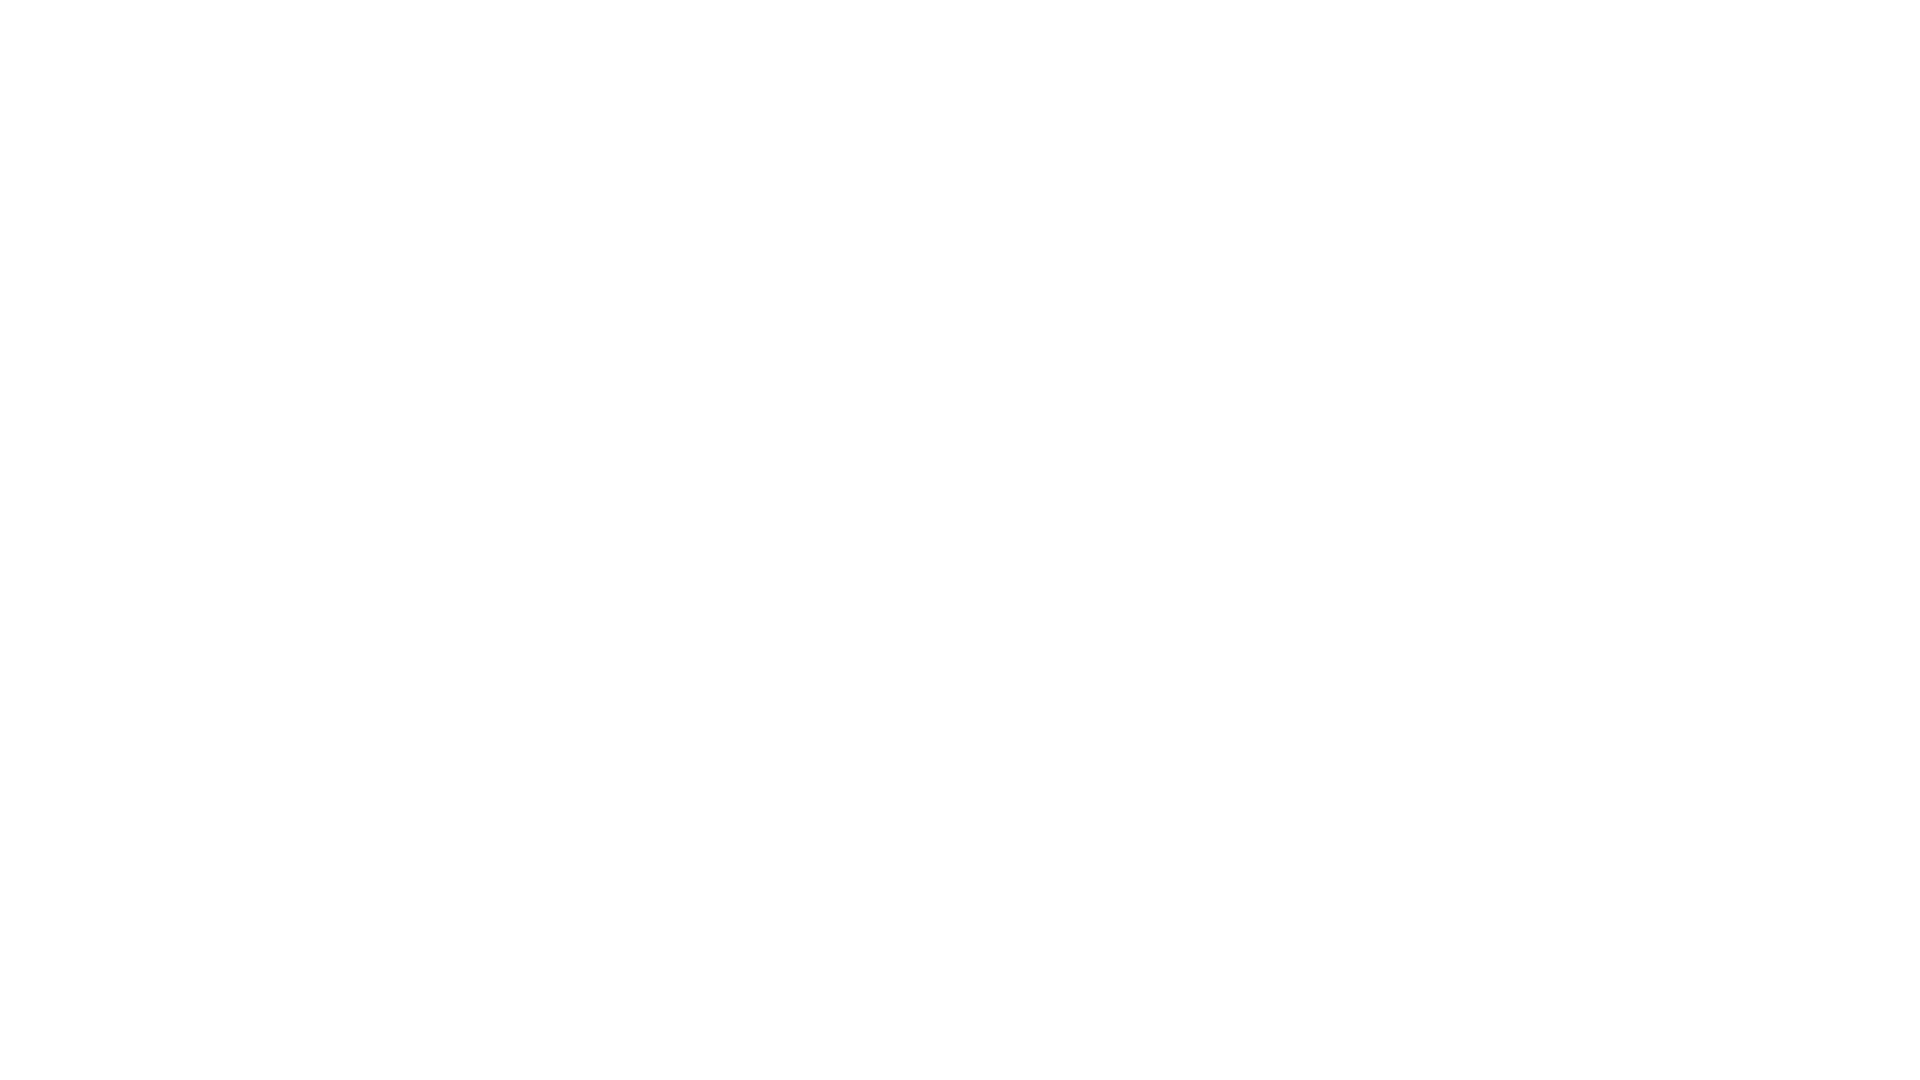

Waited 1 second for content to load (iteration 6/10)
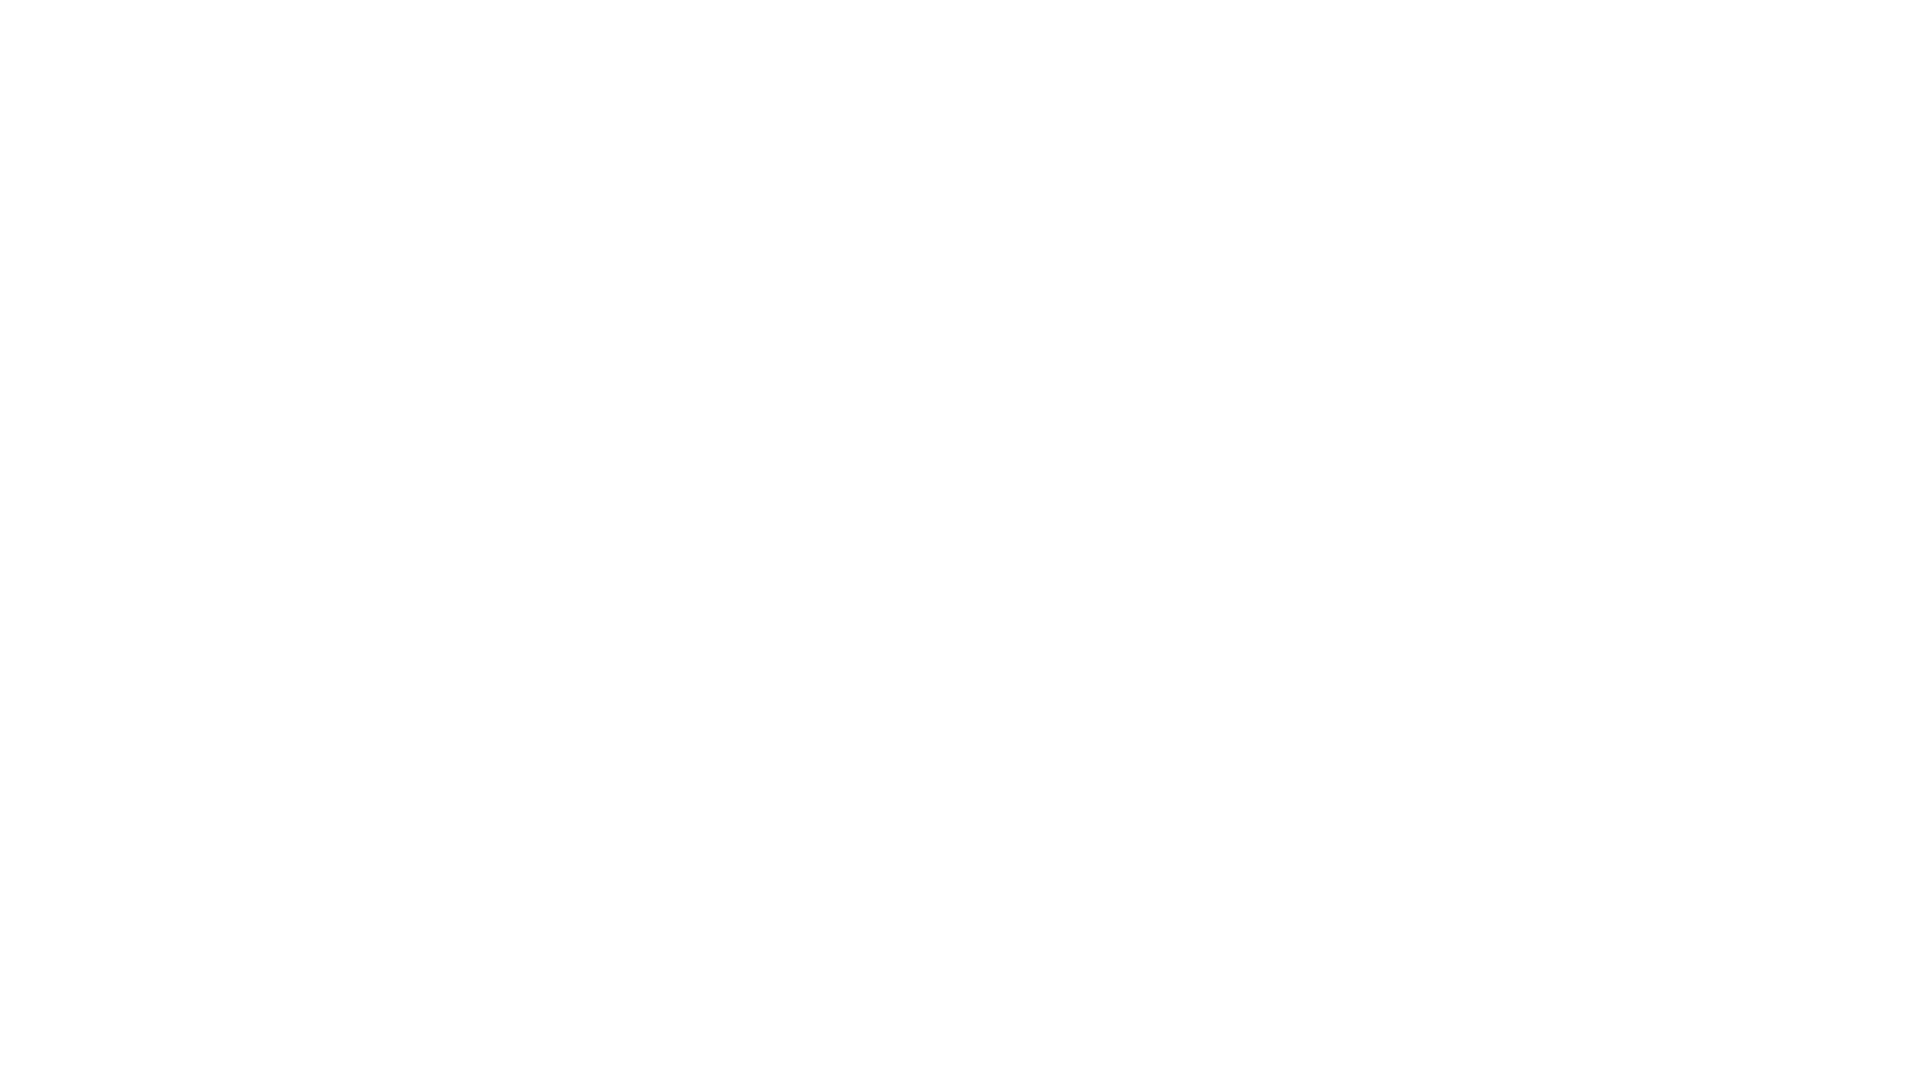

Scrolled down 250 pixels (iteration 7/10)
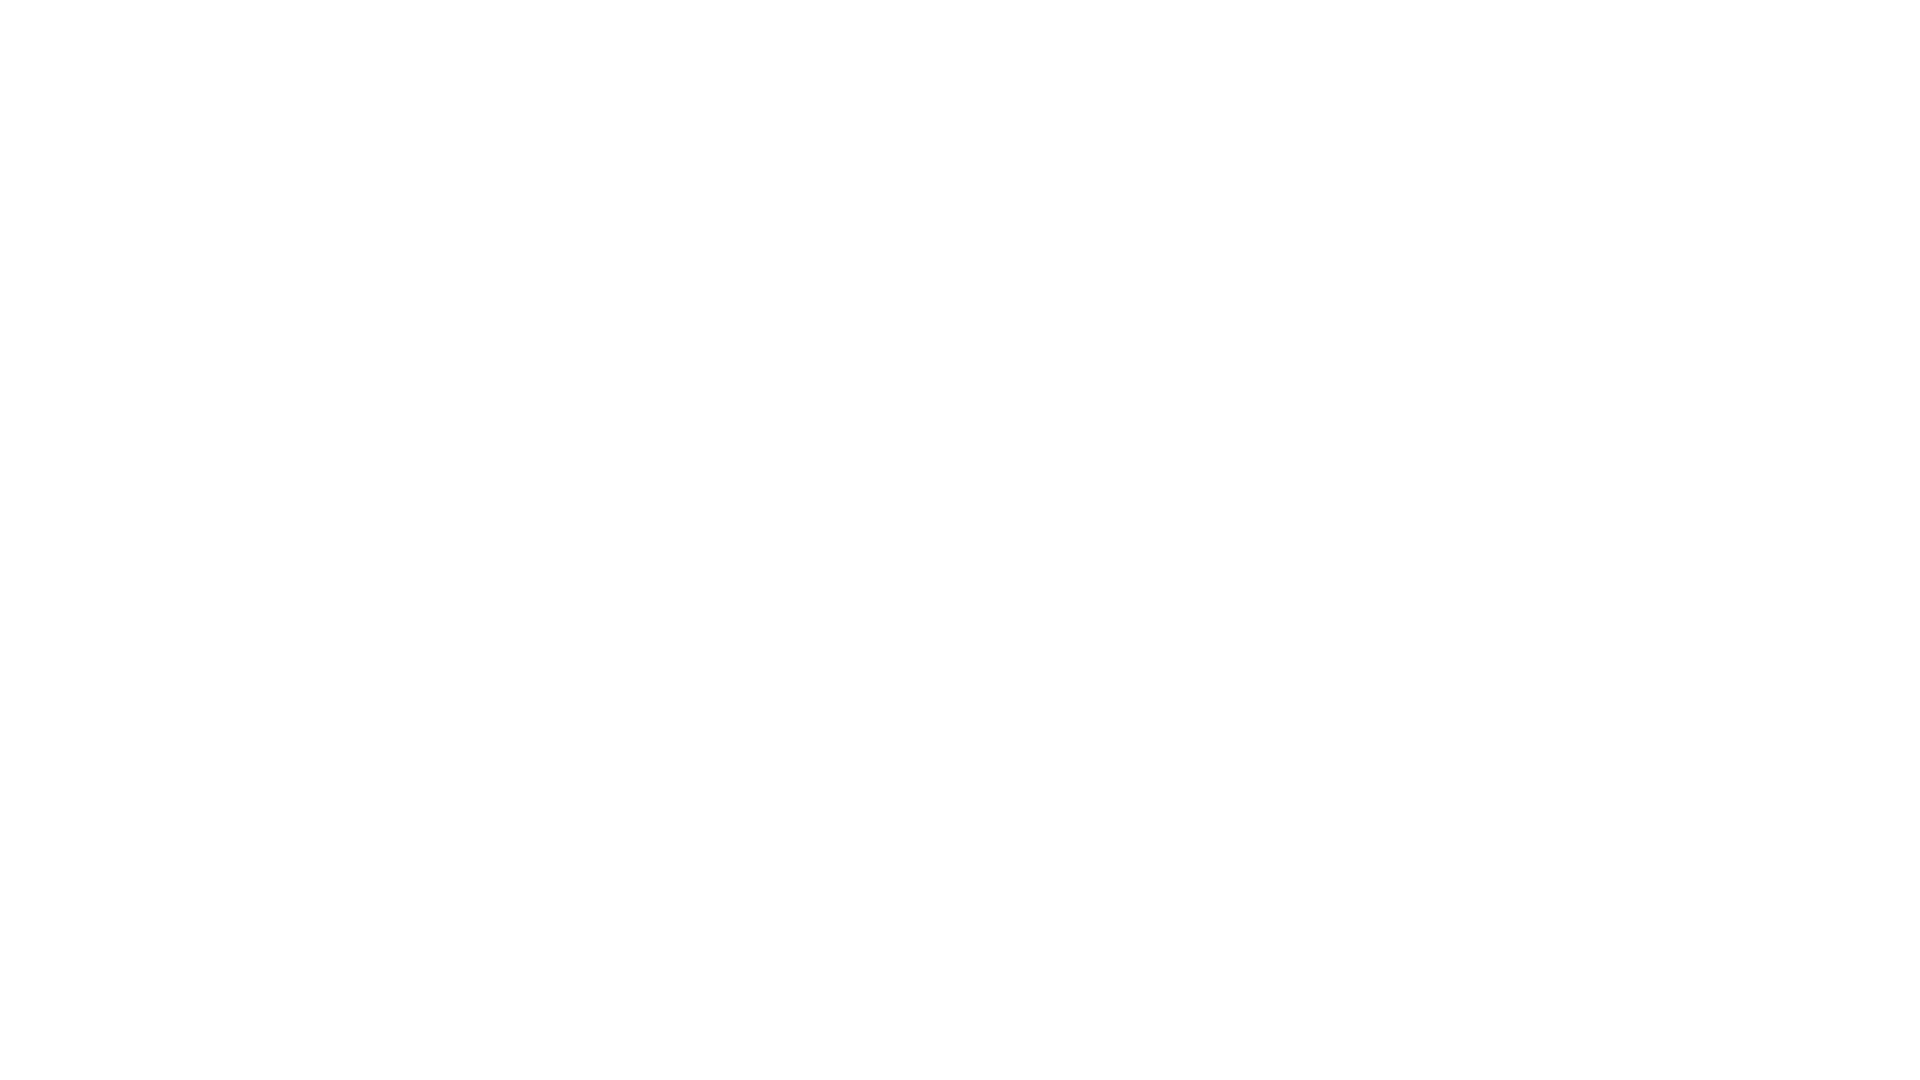

Waited 1 second for content to load (iteration 7/10)
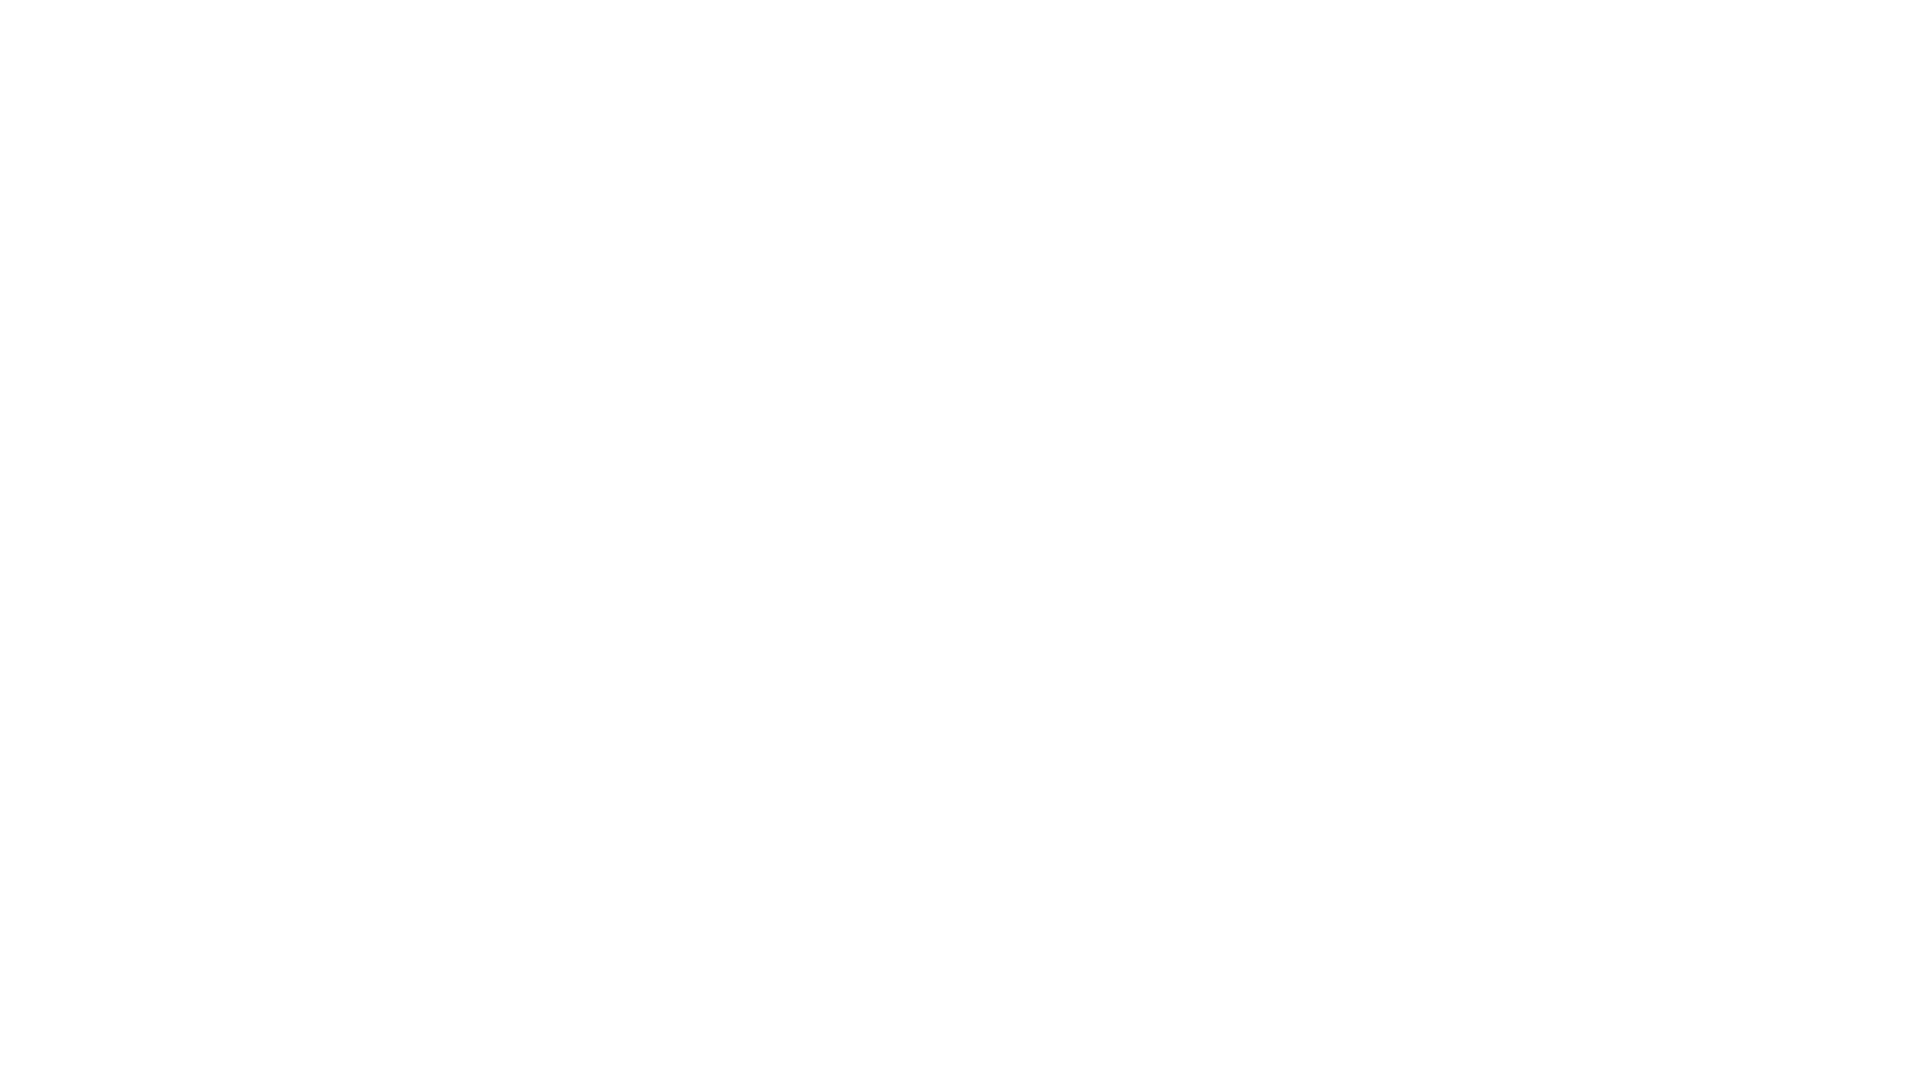

Scrolled down 250 pixels (iteration 8/10)
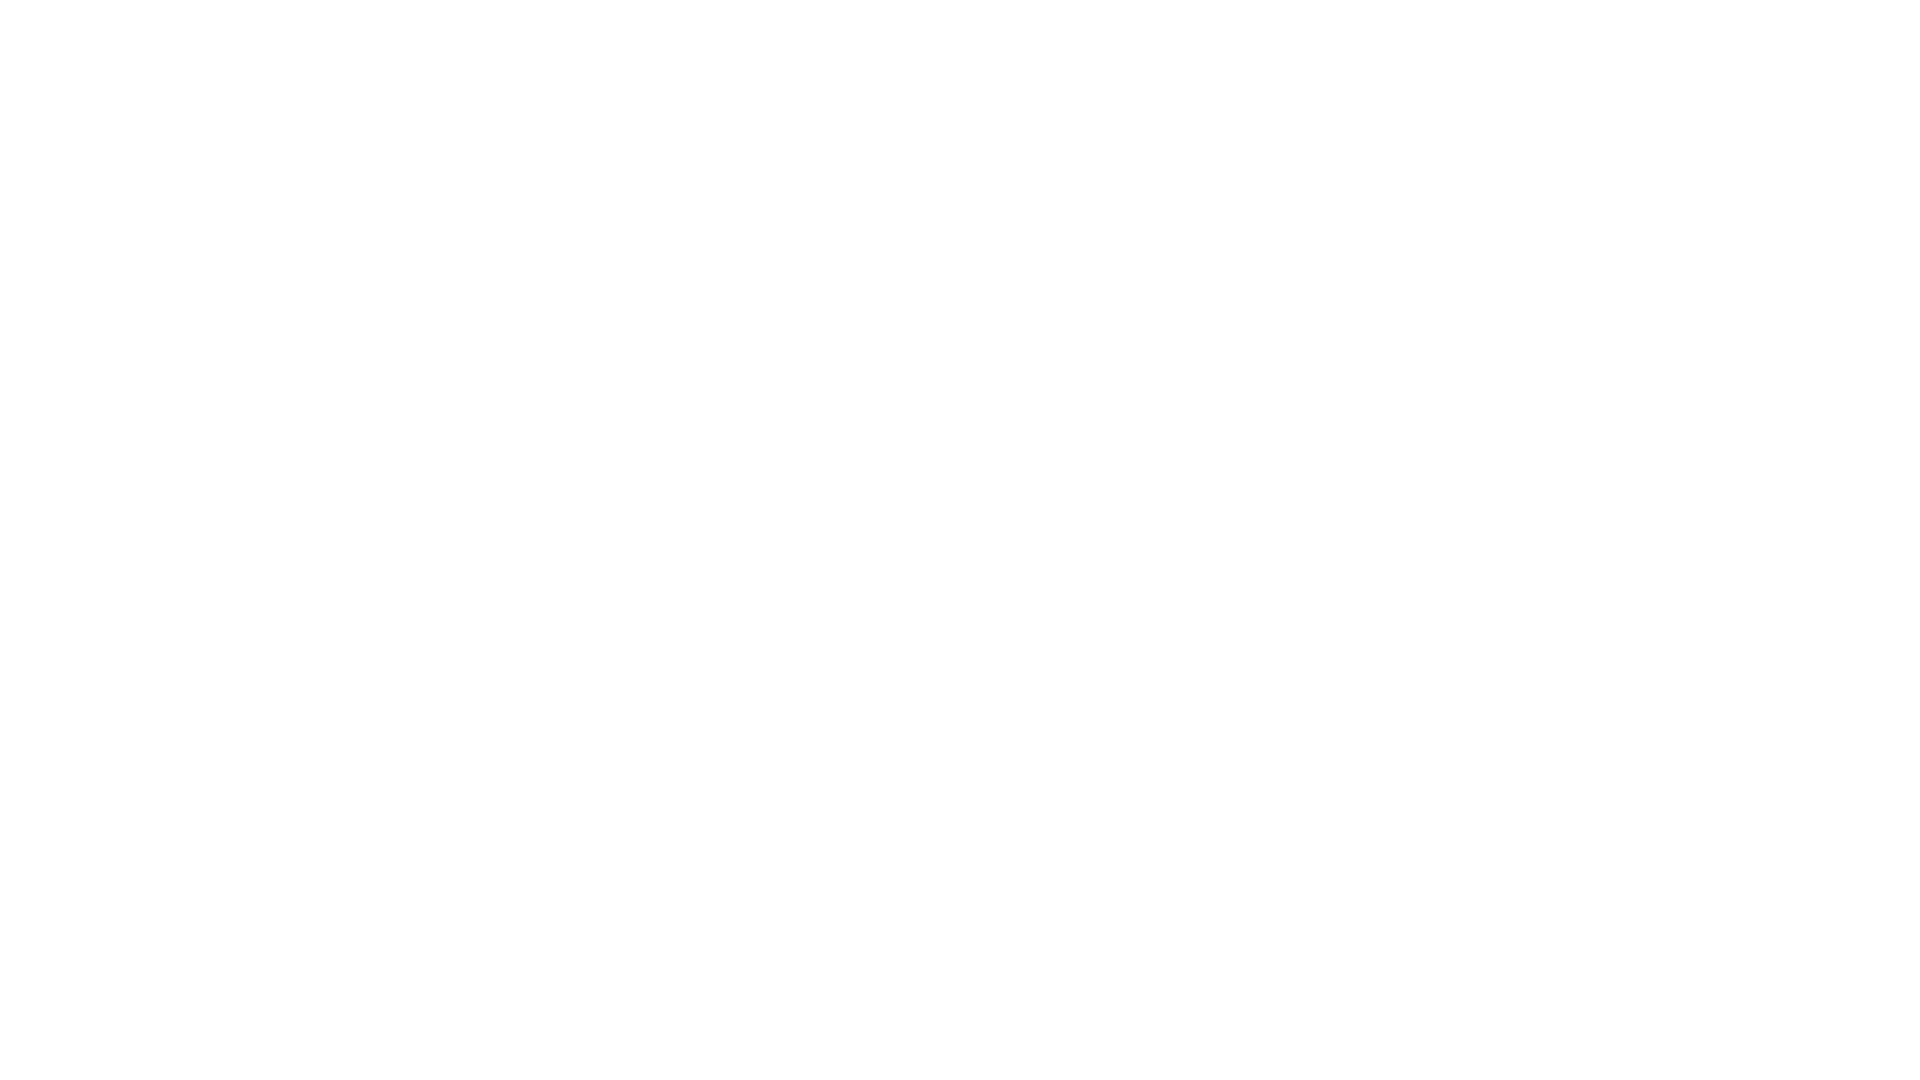

Waited 1 second for content to load (iteration 8/10)
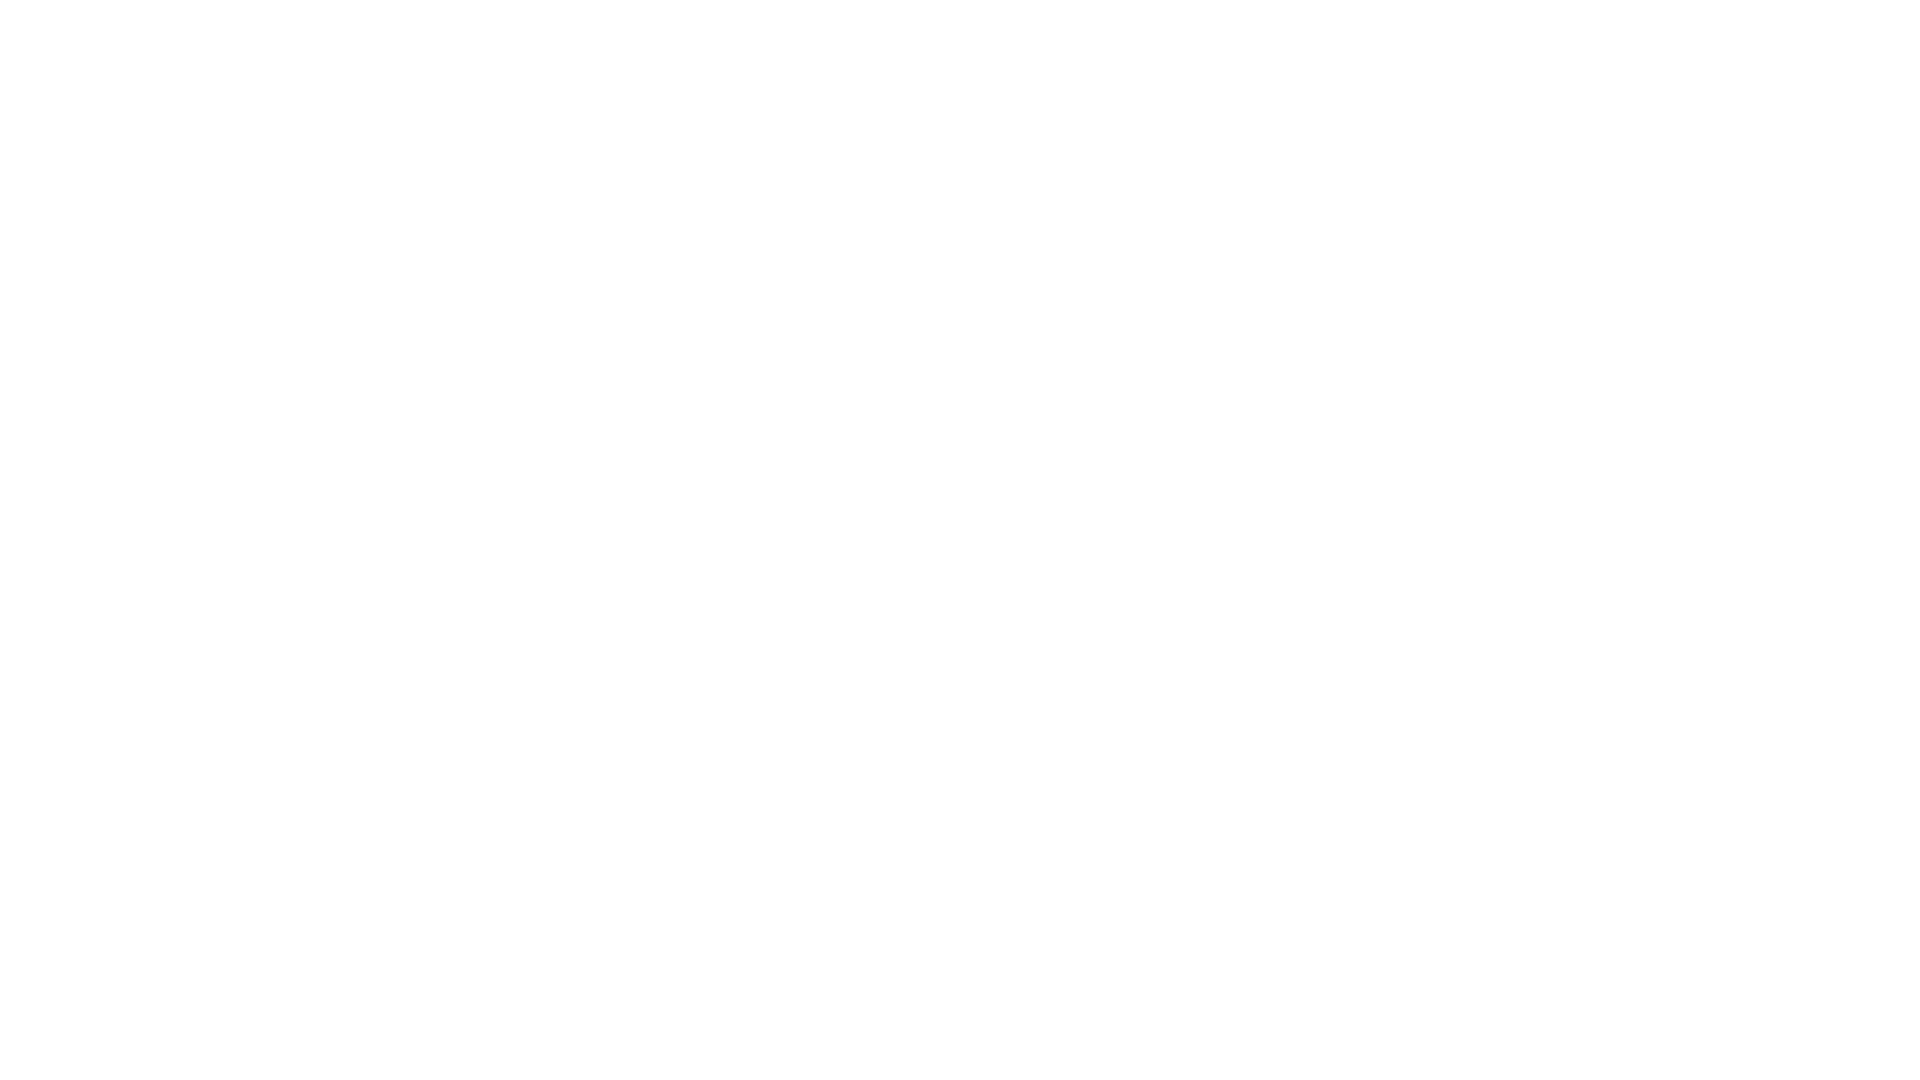

Scrolled down 250 pixels (iteration 9/10)
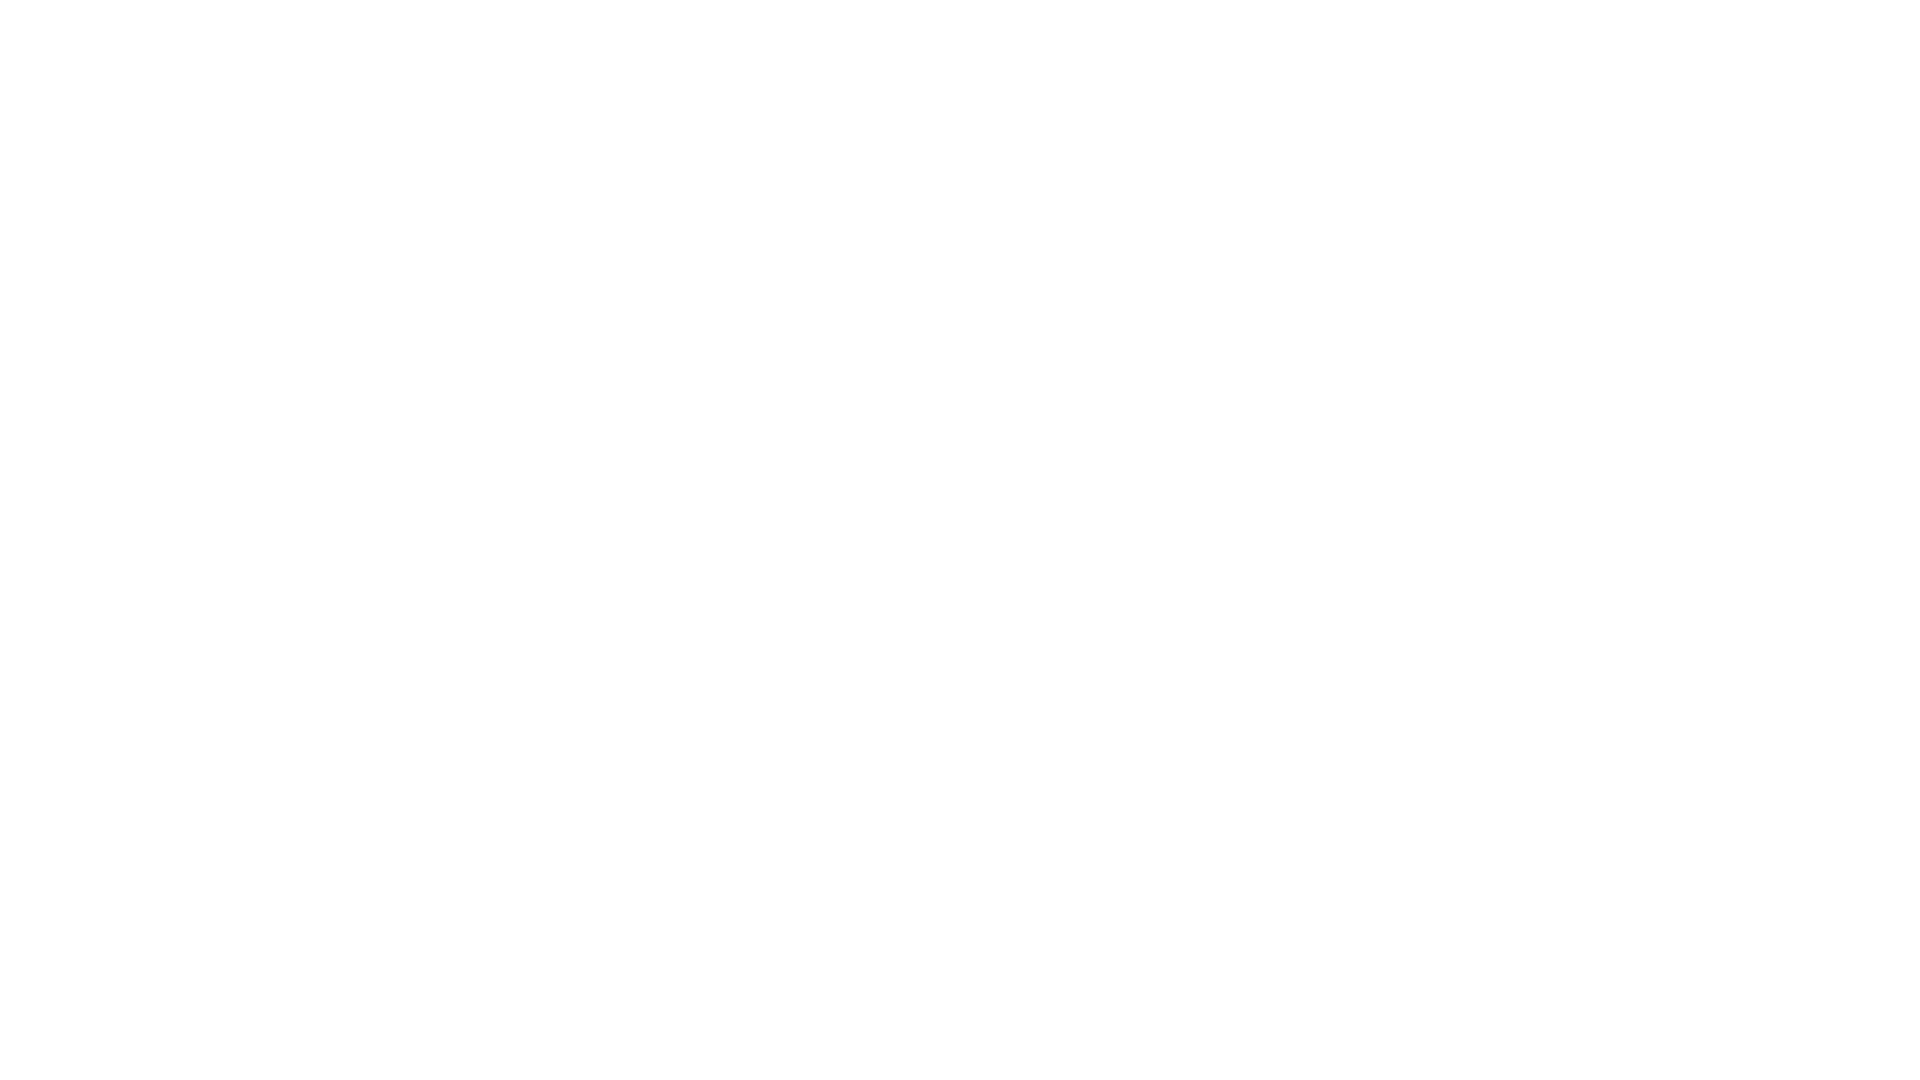

Waited 1 second for content to load (iteration 9/10)
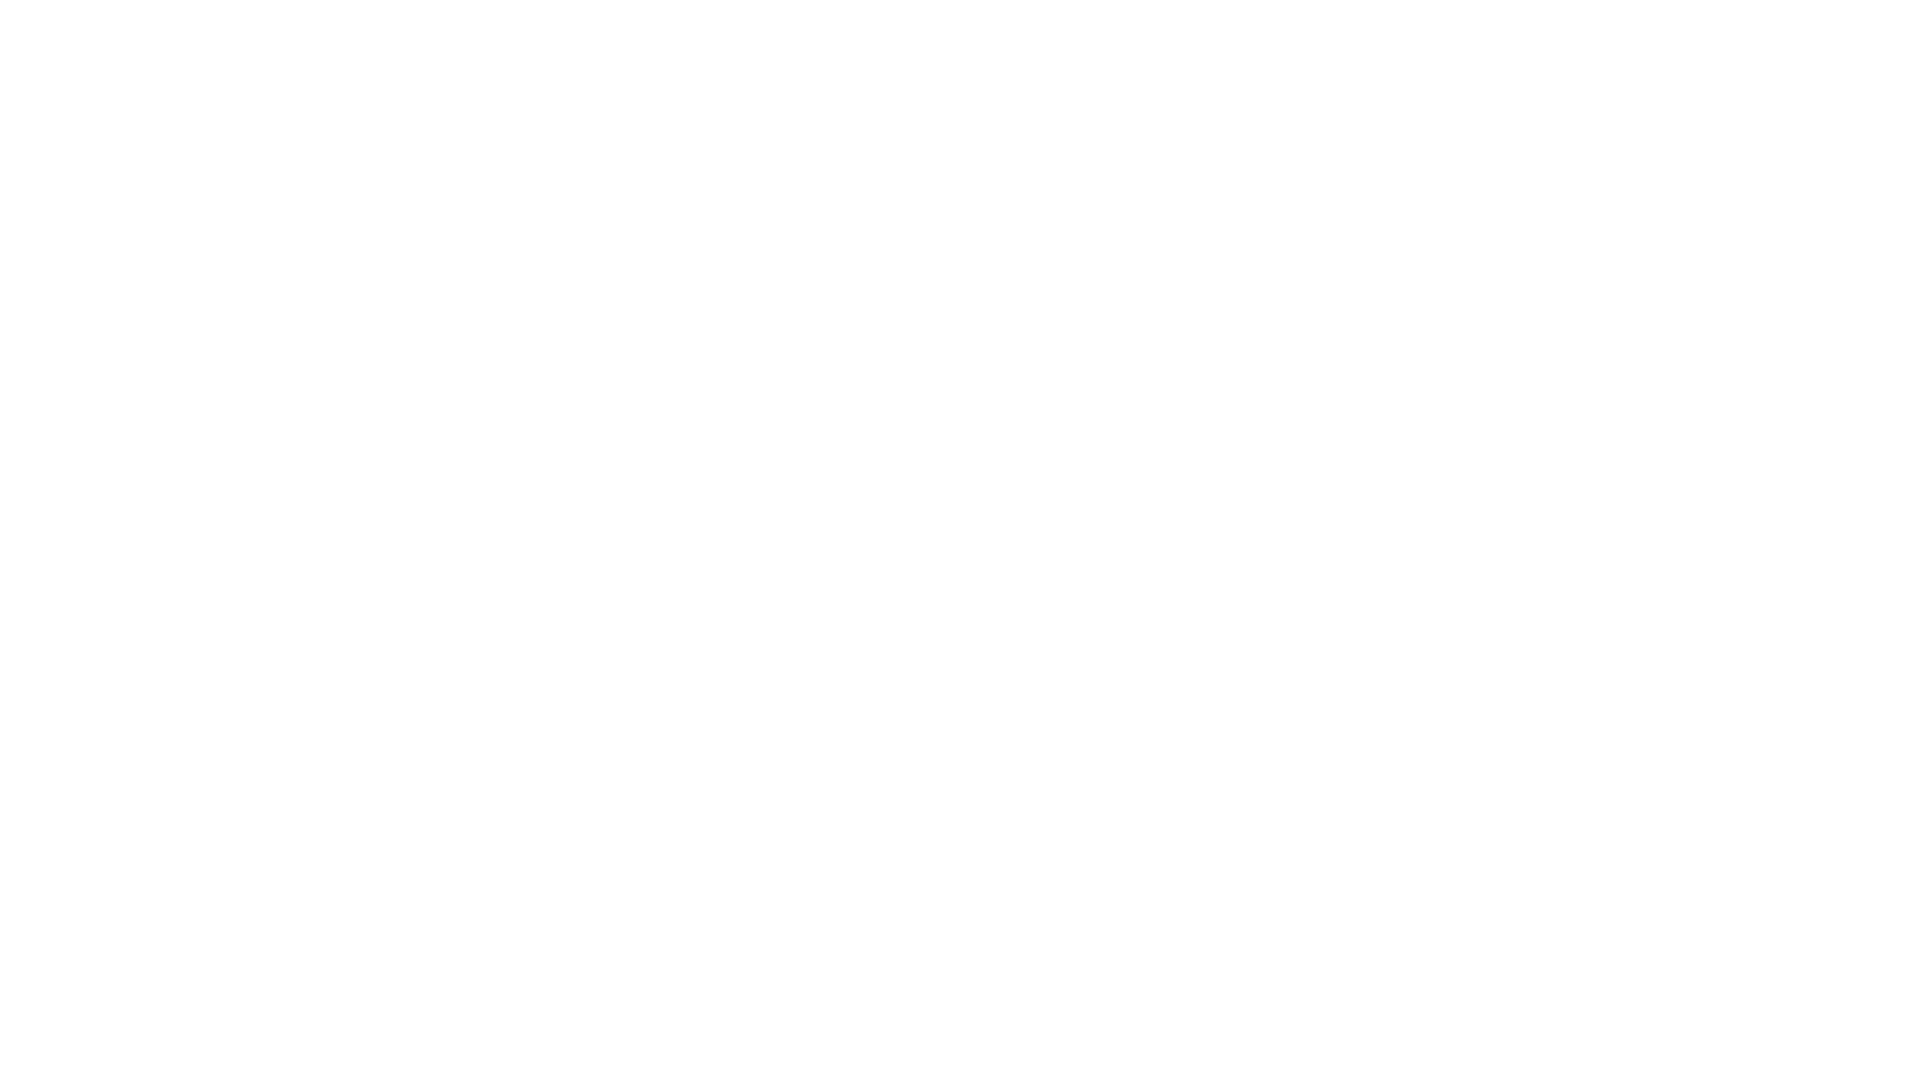

Scrolled down 250 pixels (iteration 10/10)
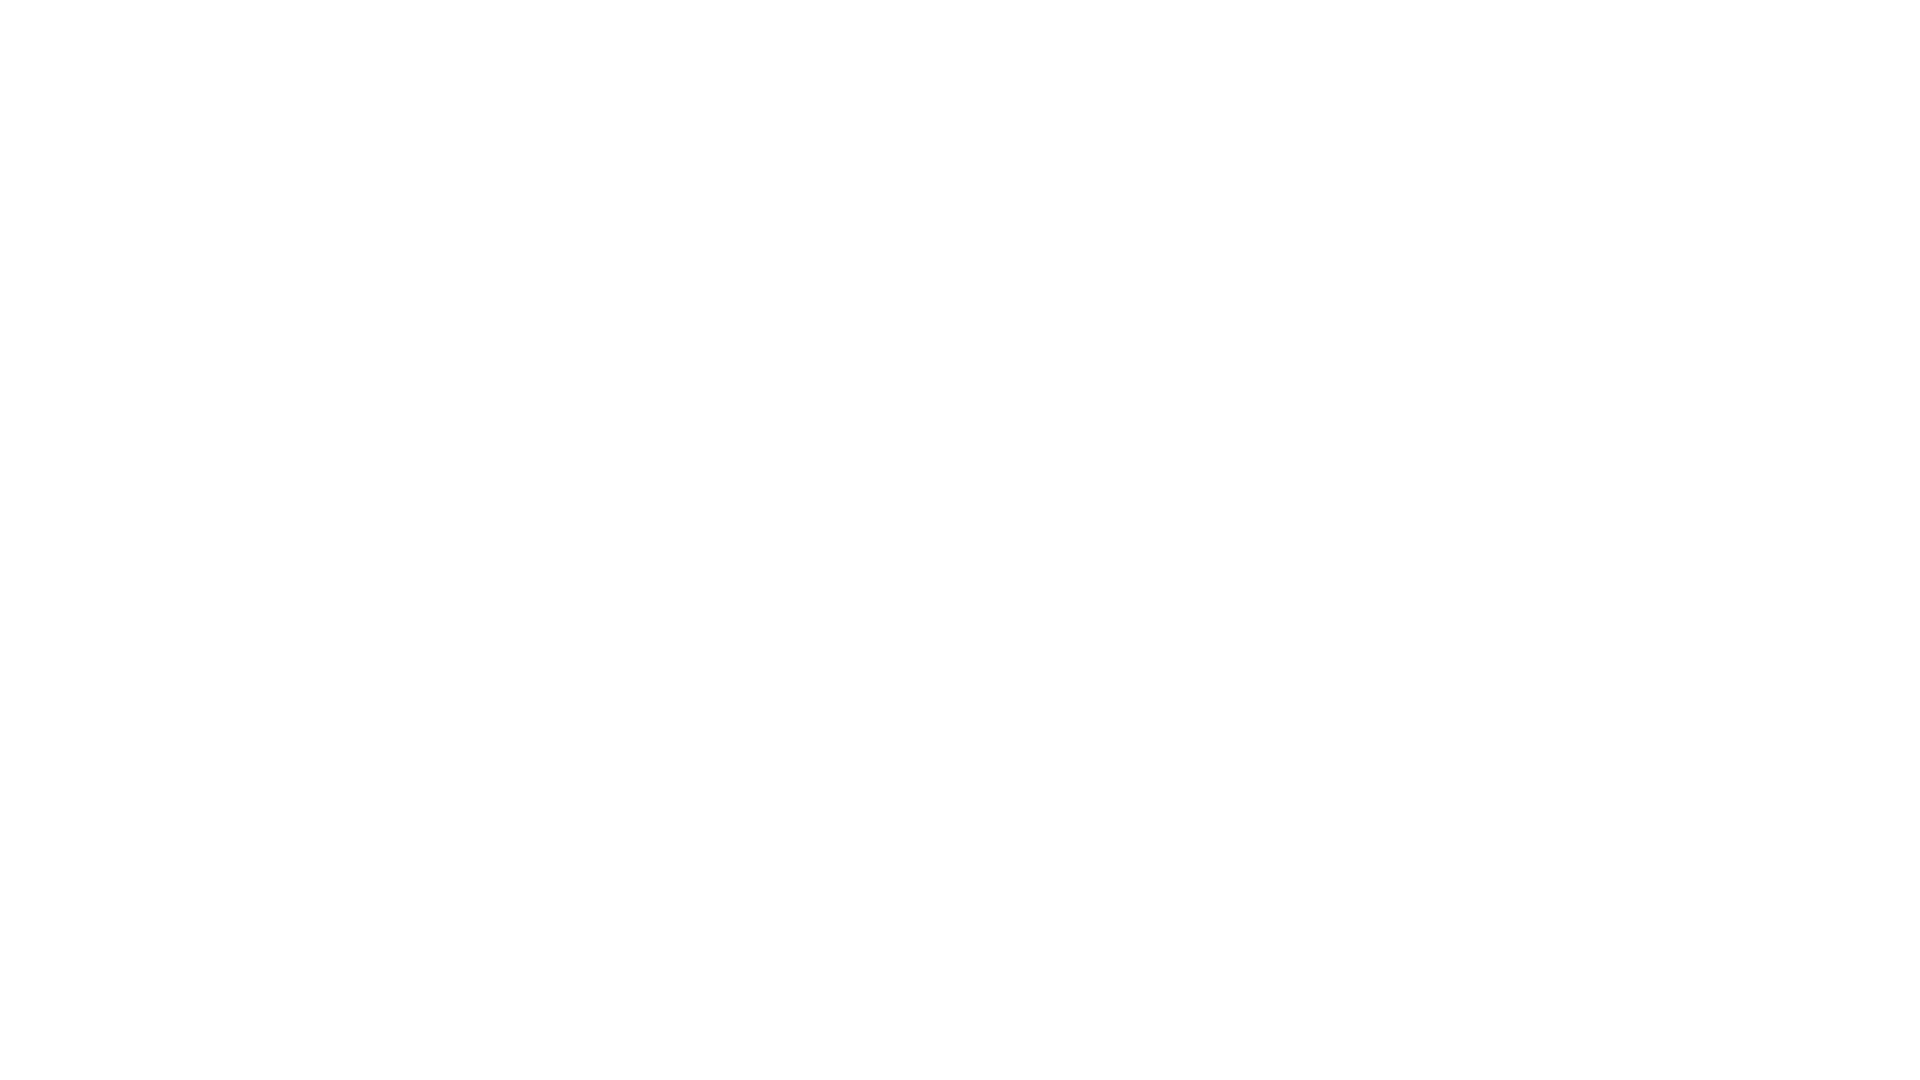

Waited 1 second for content to load (iteration 10/10)
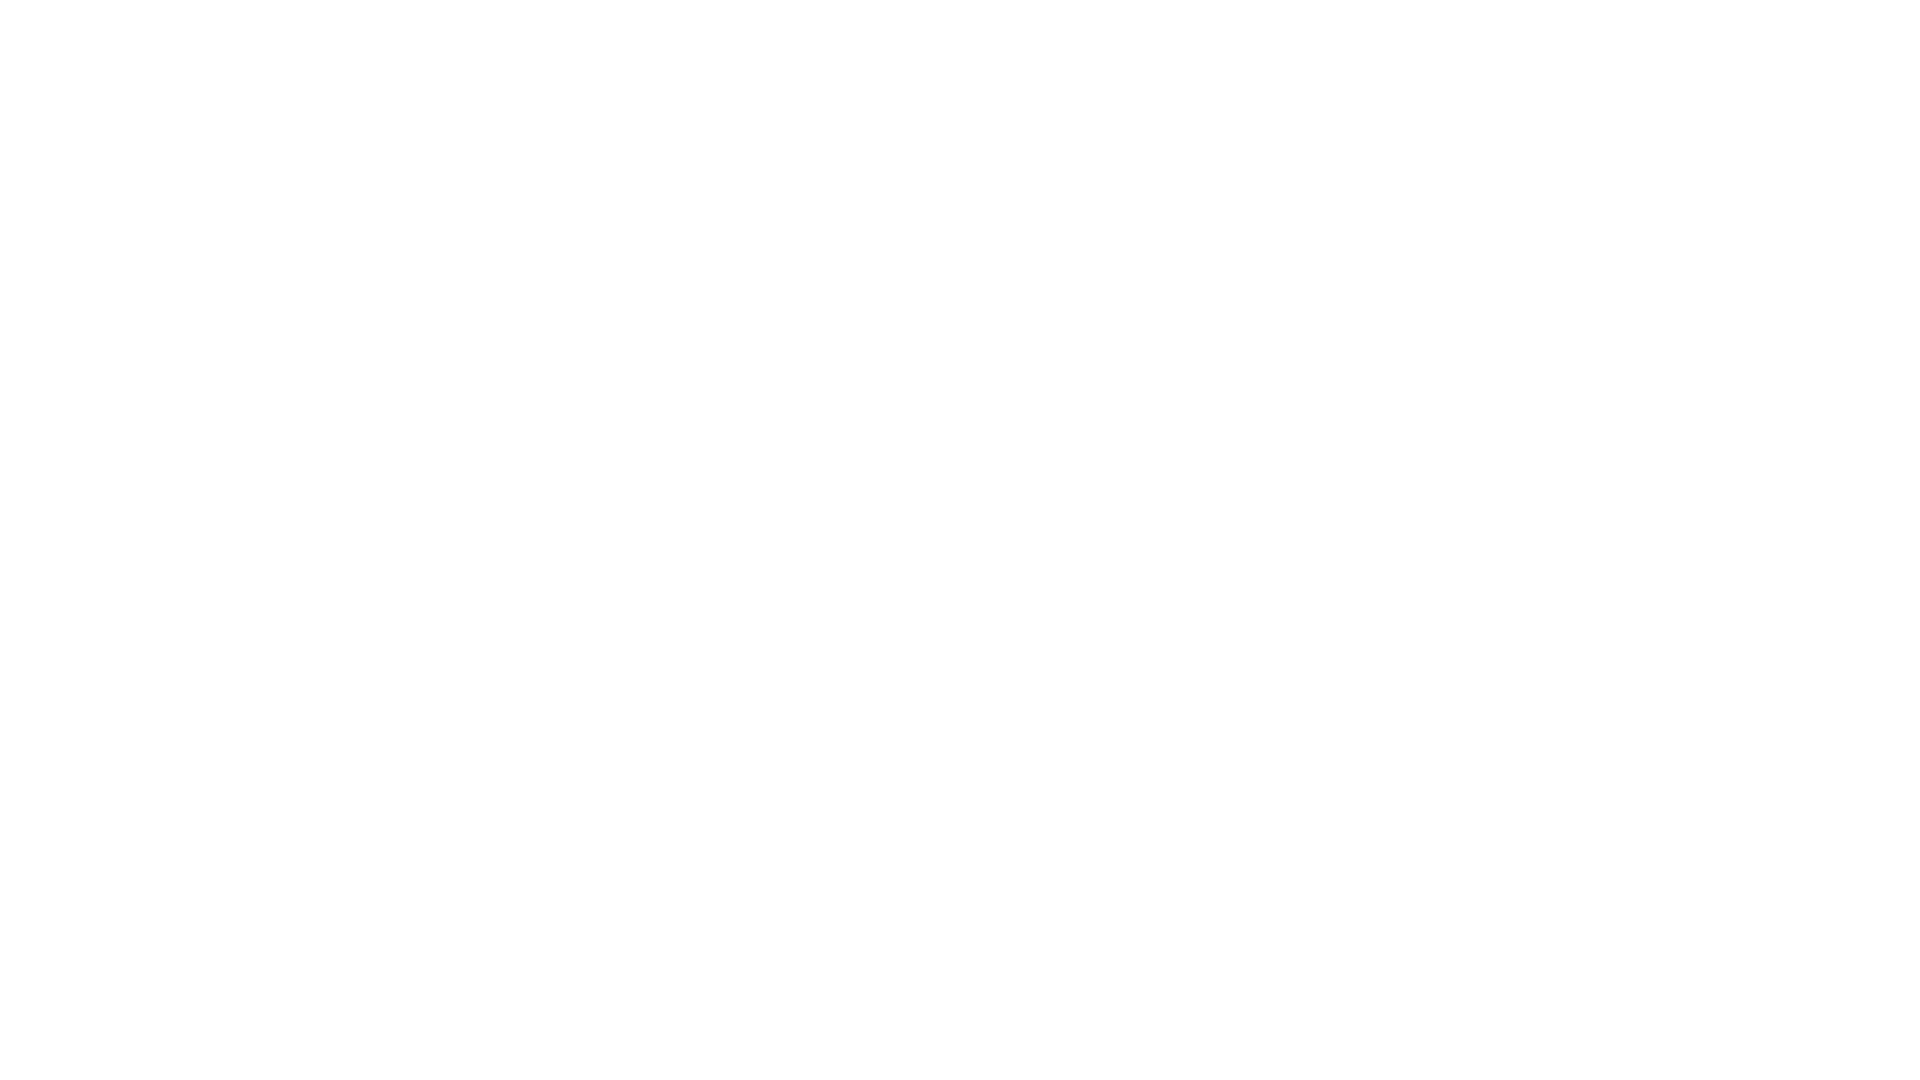

Final wait to observe all loaded results
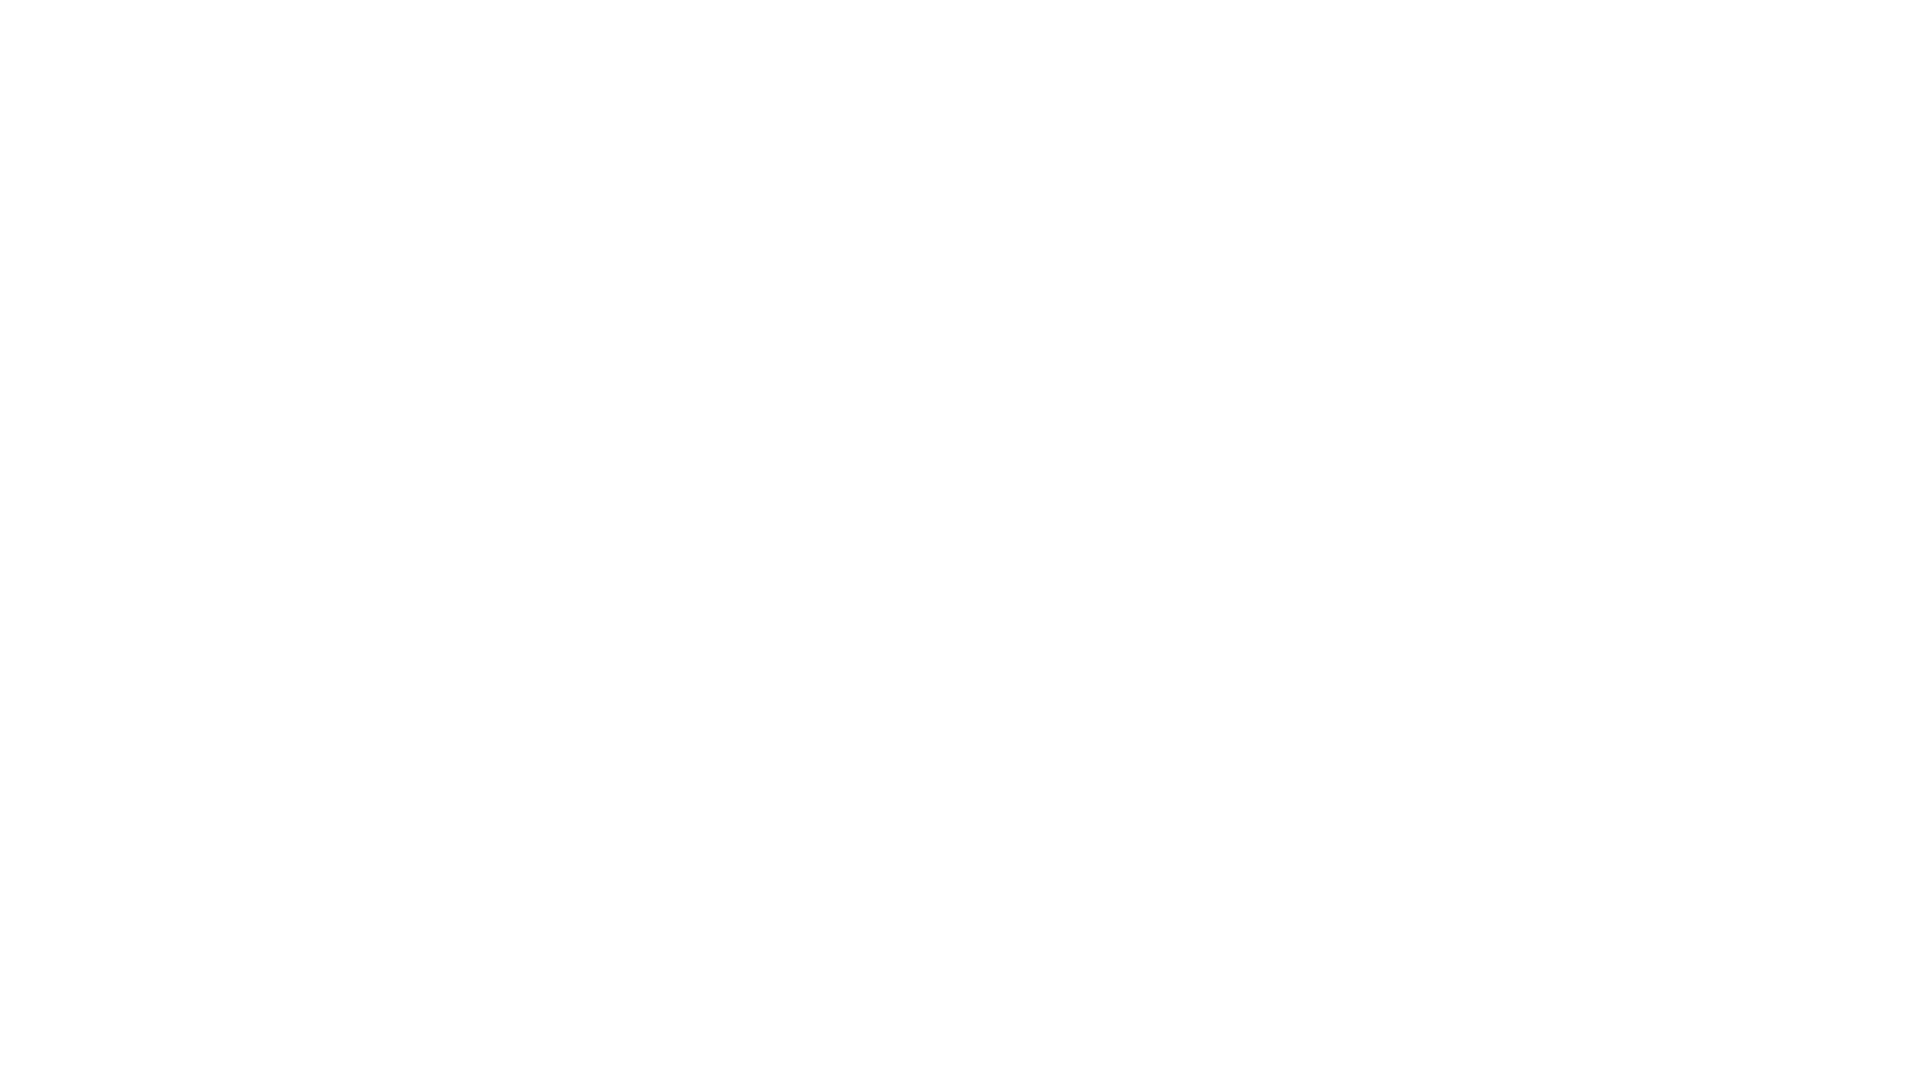

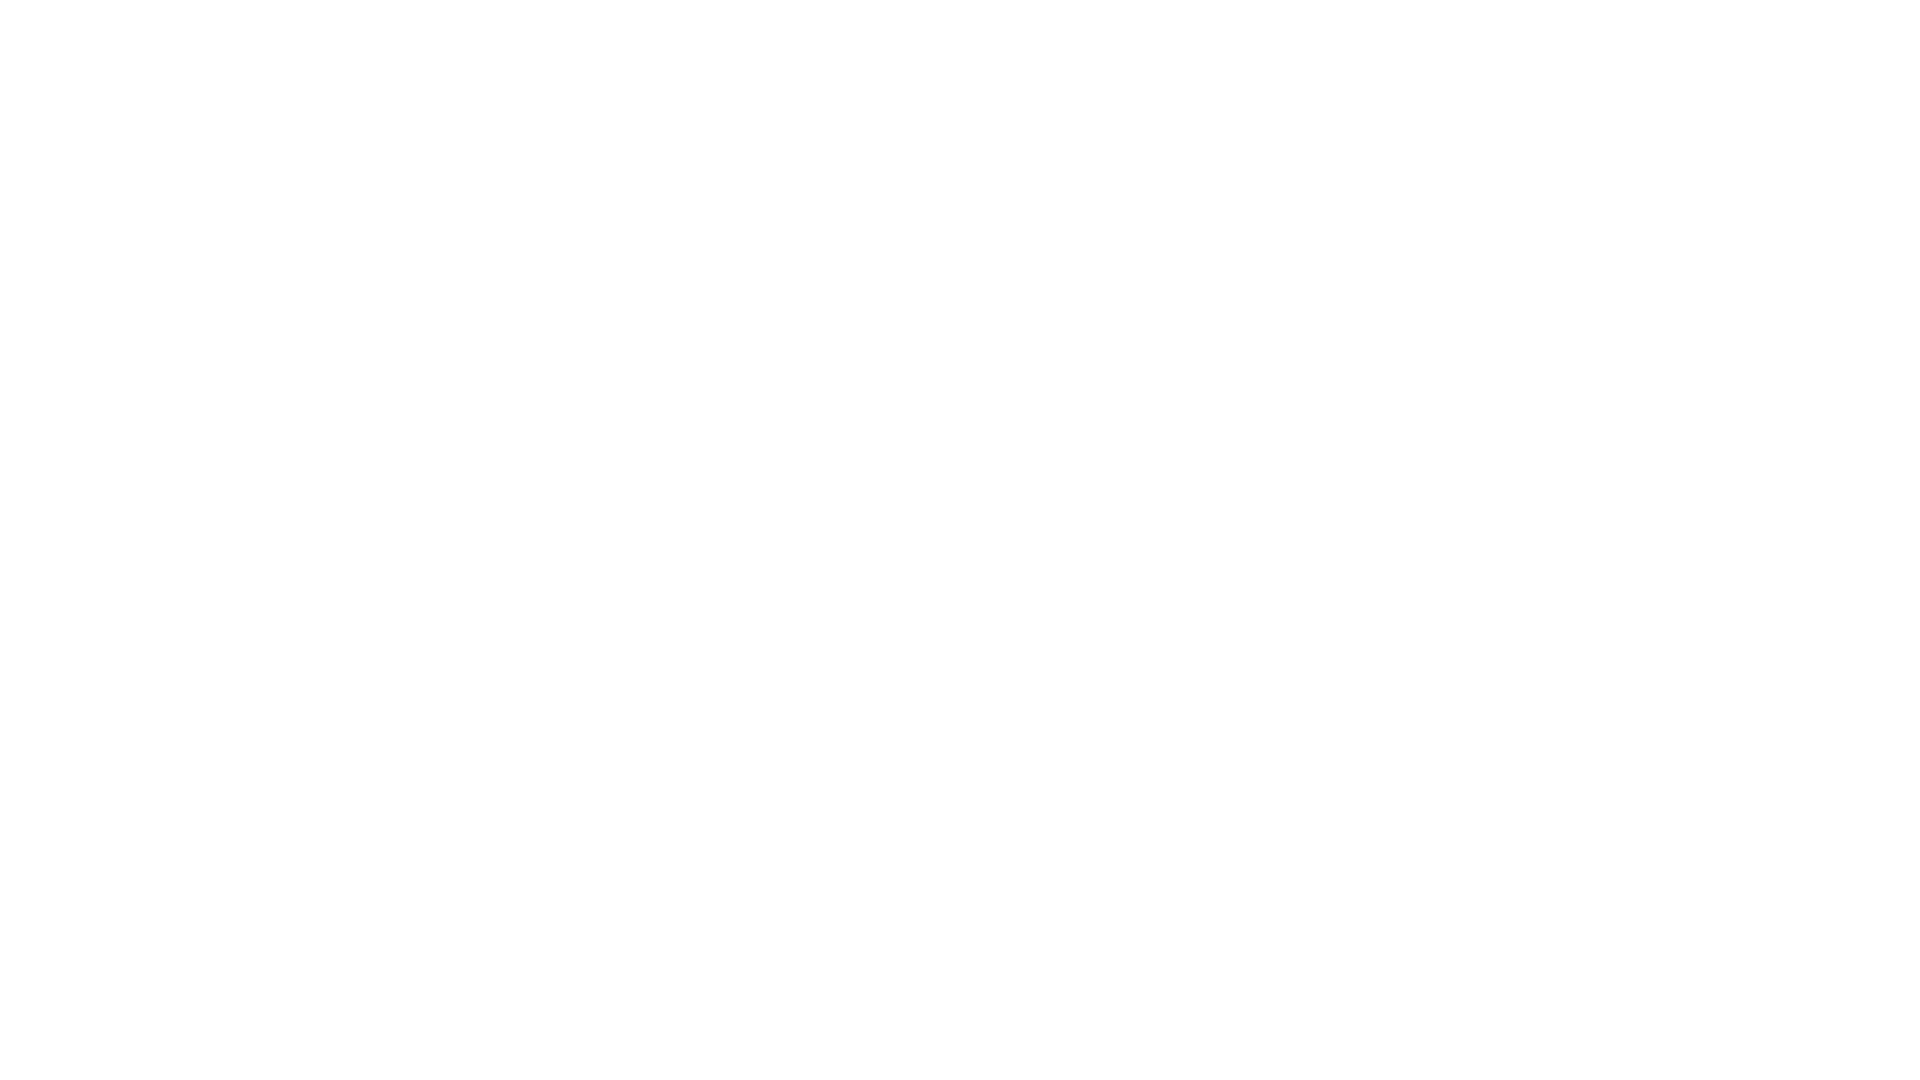